Tests an online calculator by performing four arithmetic operations: multiplication (423 × 525), division (4000 ÷ 200), addition (-234234 + 345345), and subtraction (234823 - 2309482).

Starting URL: https://www.calculator.net/

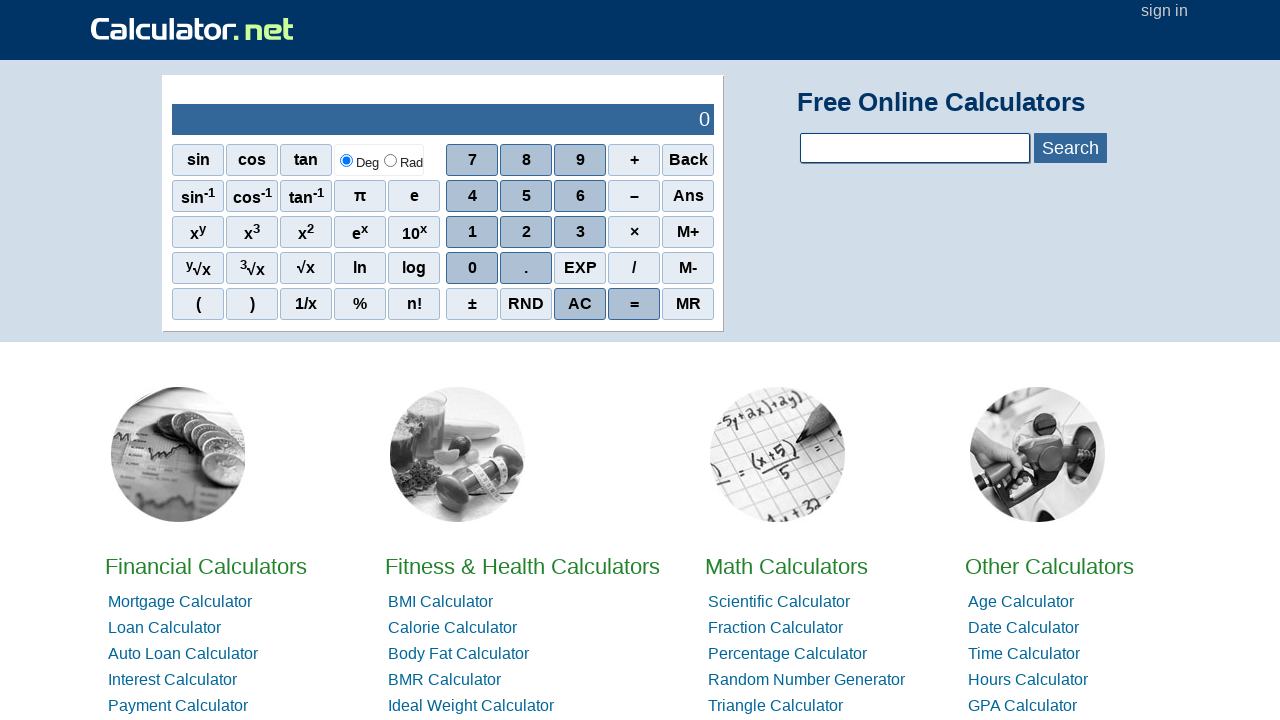

Clicked digit 4 for multiplication operation at (472, 196) on xpath=//span[text()='4']
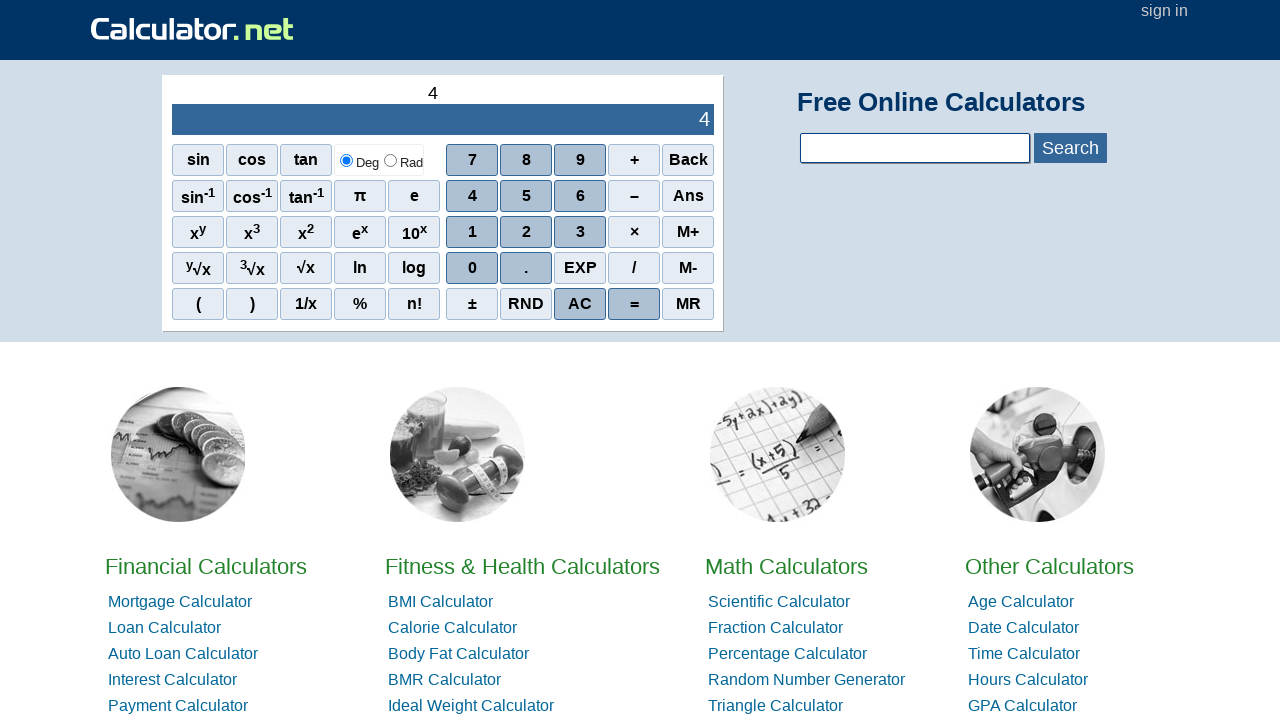

Clicked digit 2 at (526, 232) on xpath=//span[text()='2']
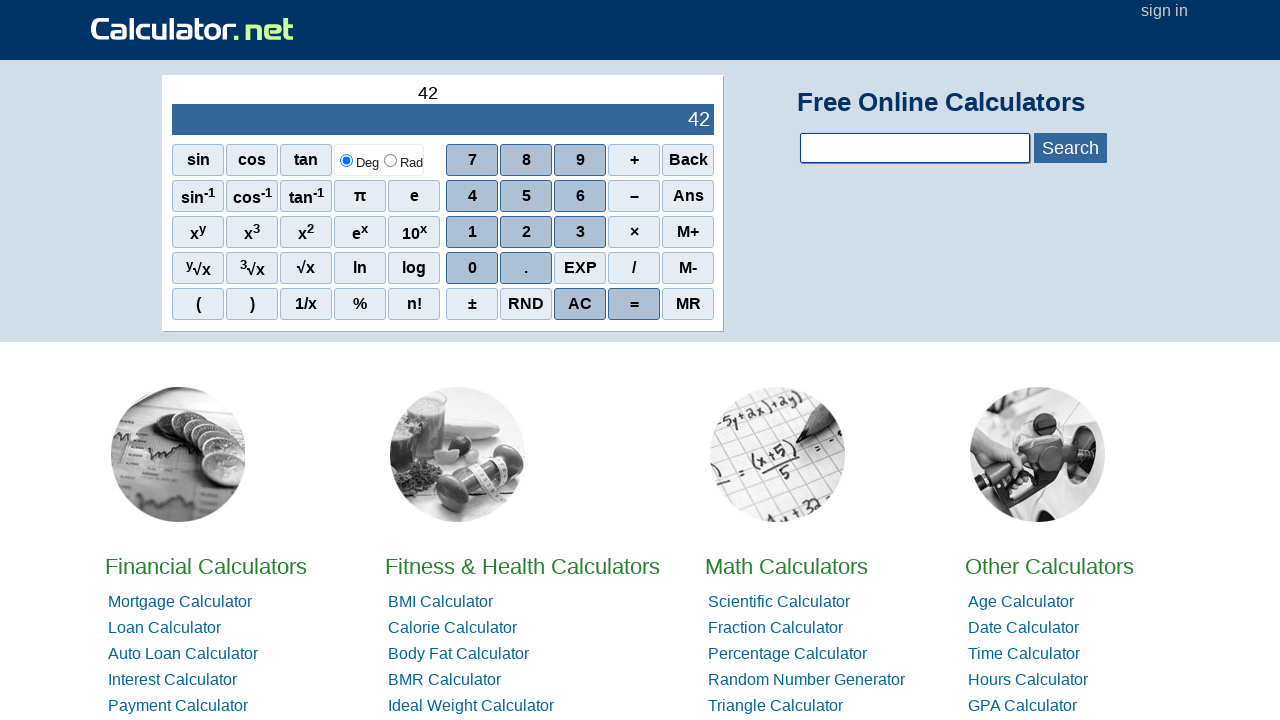

Clicked digit 3 at (580, 232) on xpath=//span[text()='3']
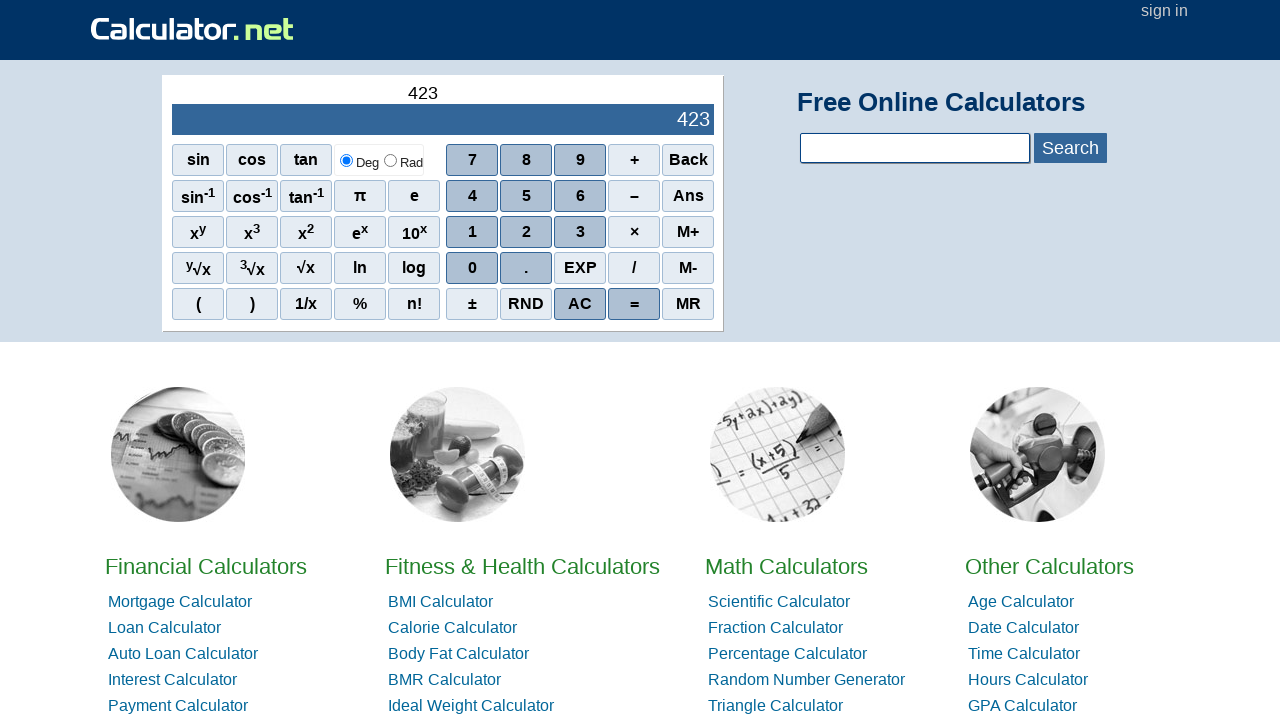

Clicked multiplication operator at (634, 232) on xpath=//span[text()='×']
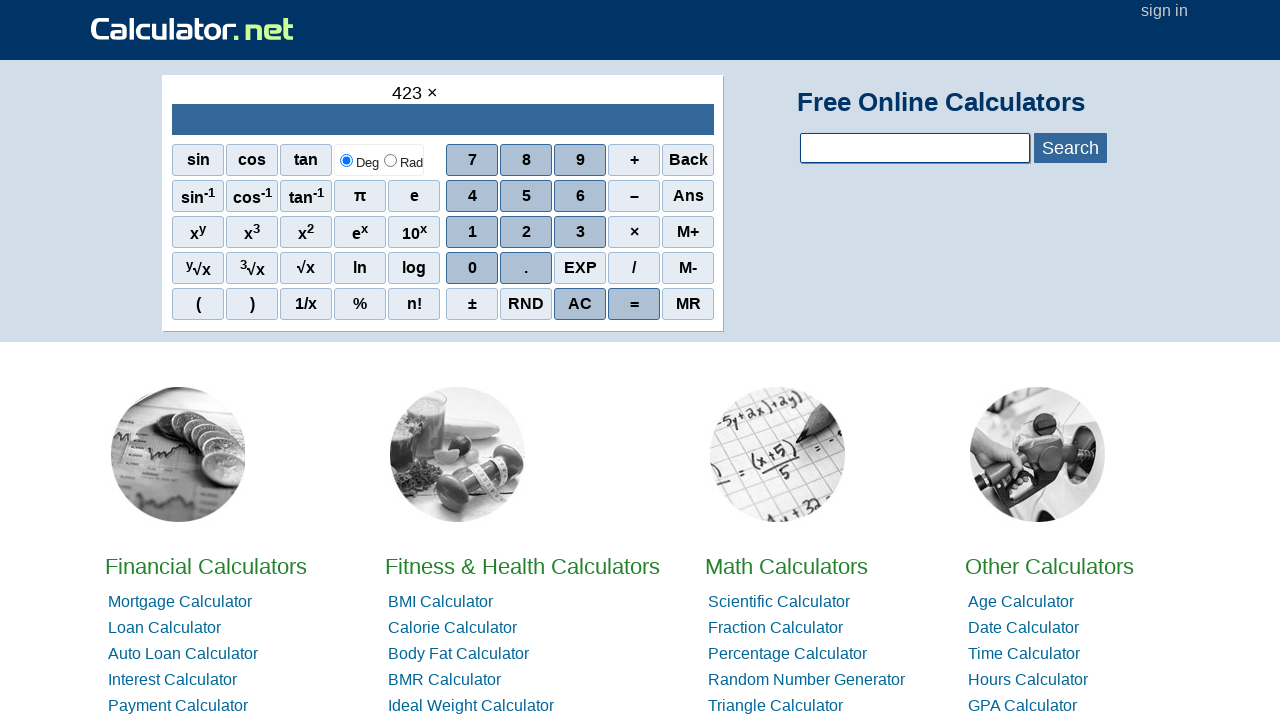

Clicked digit 5 at (526, 196) on xpath=//span[text()='5']
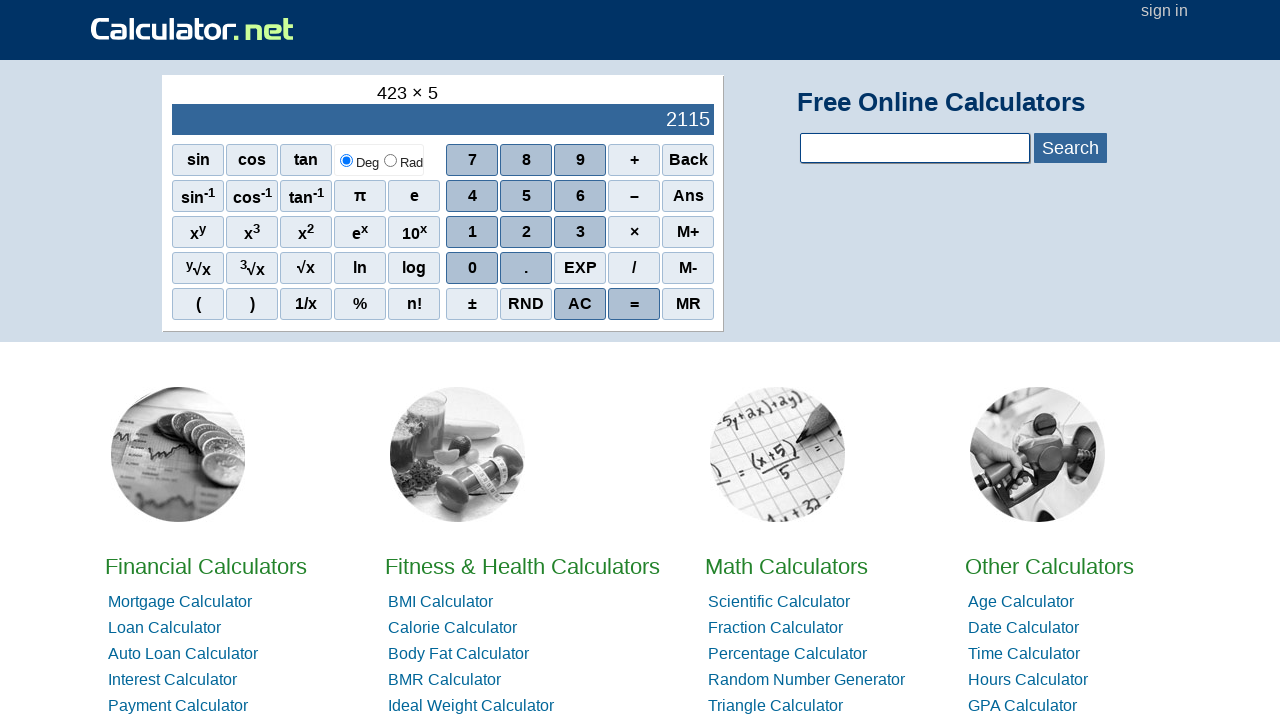

Clicked digit 2 at (526, 232) on xpath=//span[text()='2']
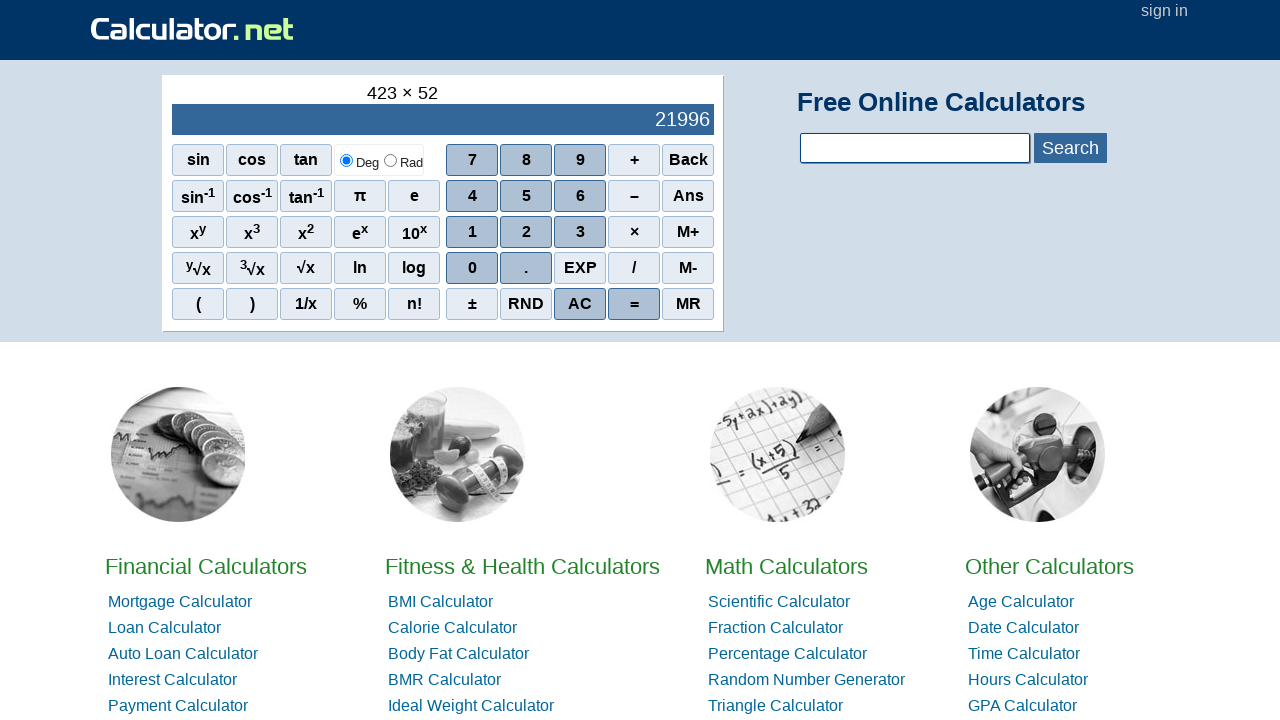

Clicked digit 5 at (526, 196) on xpath=//span[text()='5']
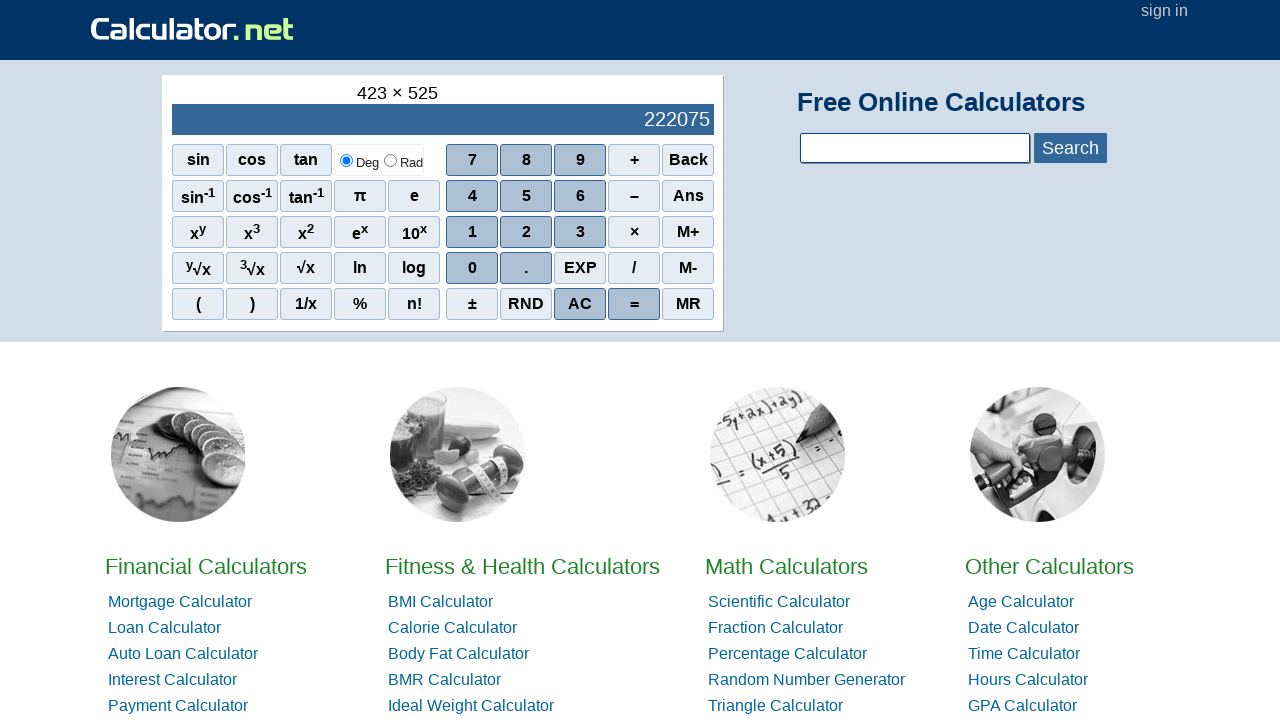

Clicked equals to get multiplication result (423 × 525) at (634, 304) on xpath=//span[text()='=']
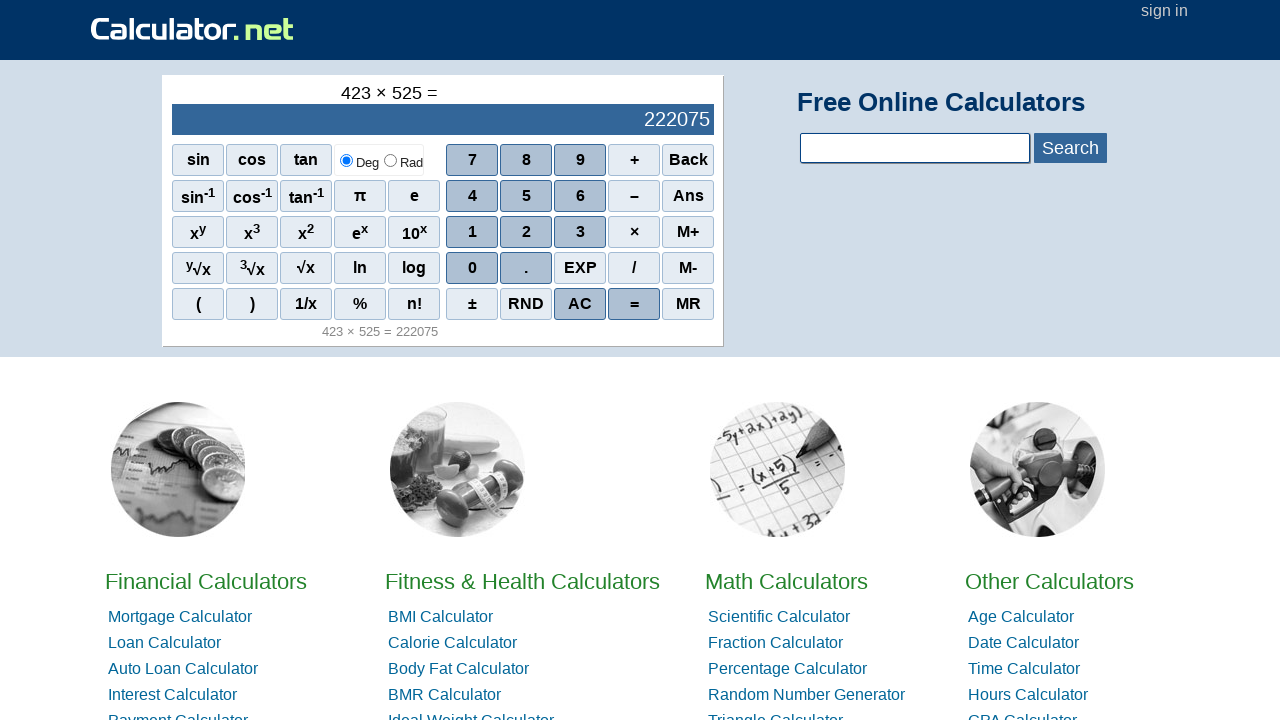

Clicked digit 4 for division operation at (472, 196) on xpath=//span[text()='4']
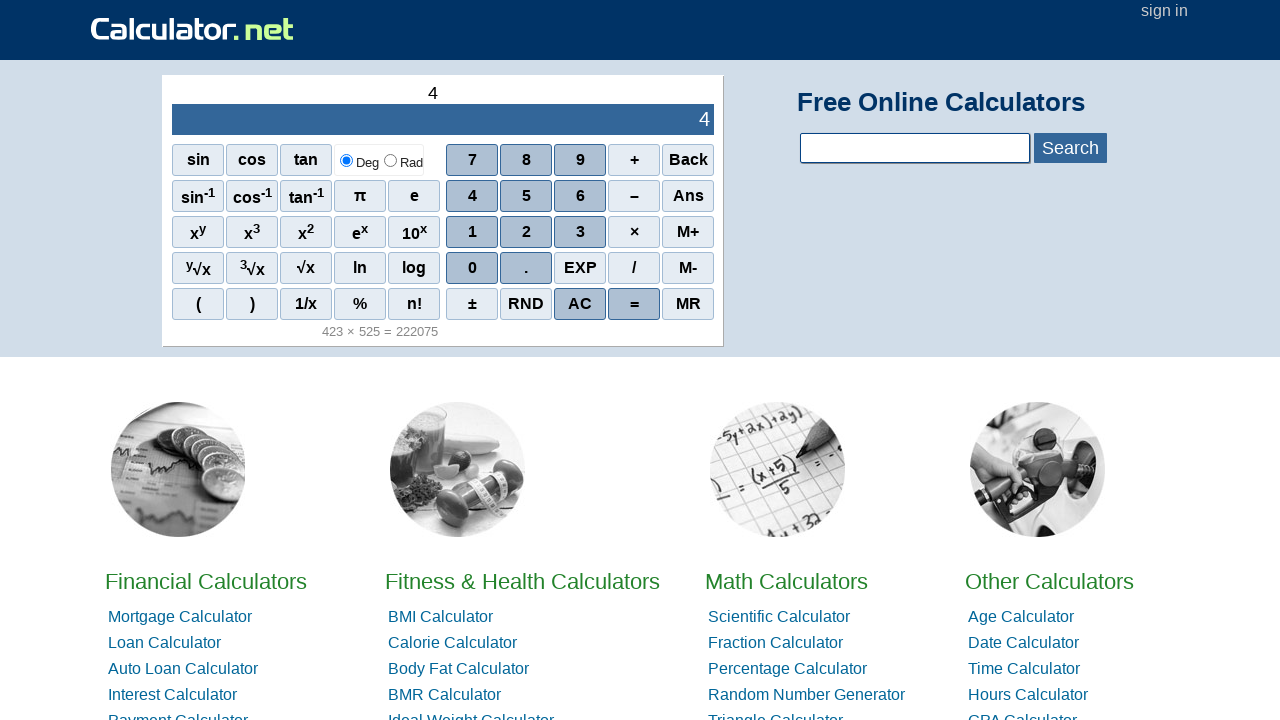

Clicked digit 0 at (472, 268) on xpath=//span[text()='0']
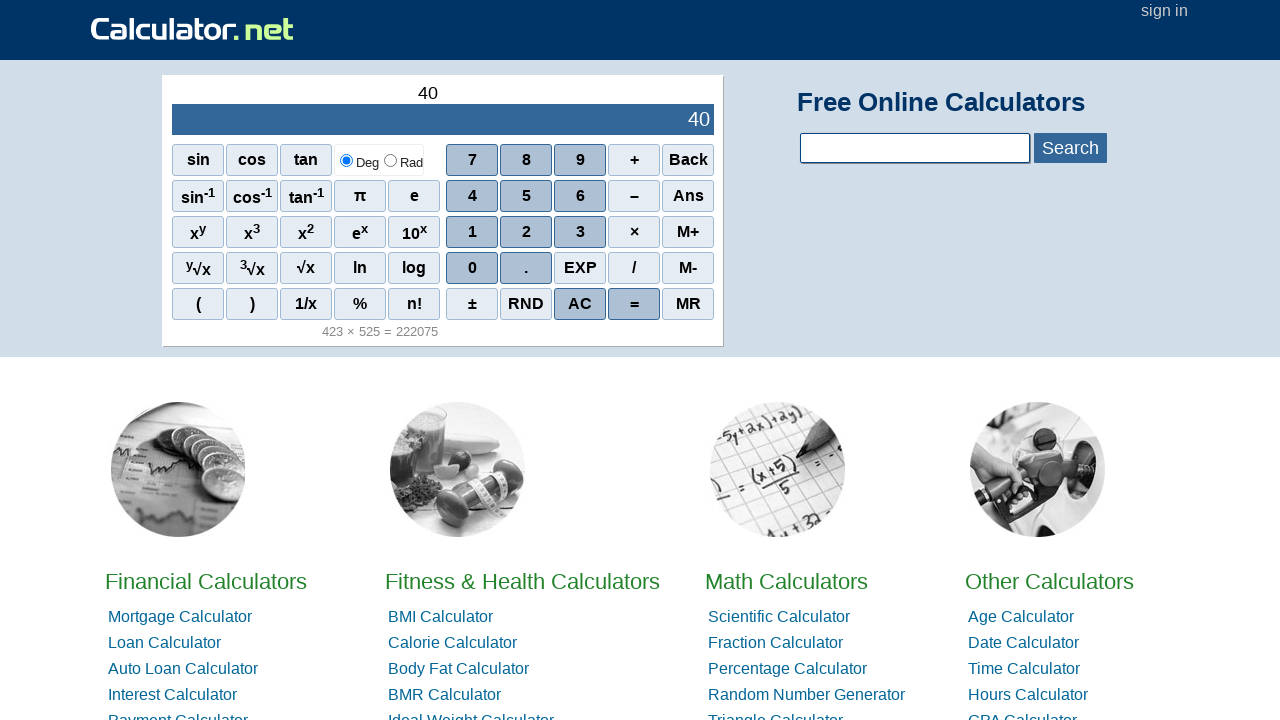

Clicked digit 0 at (472, 268) on xpath=//span[text()='0']
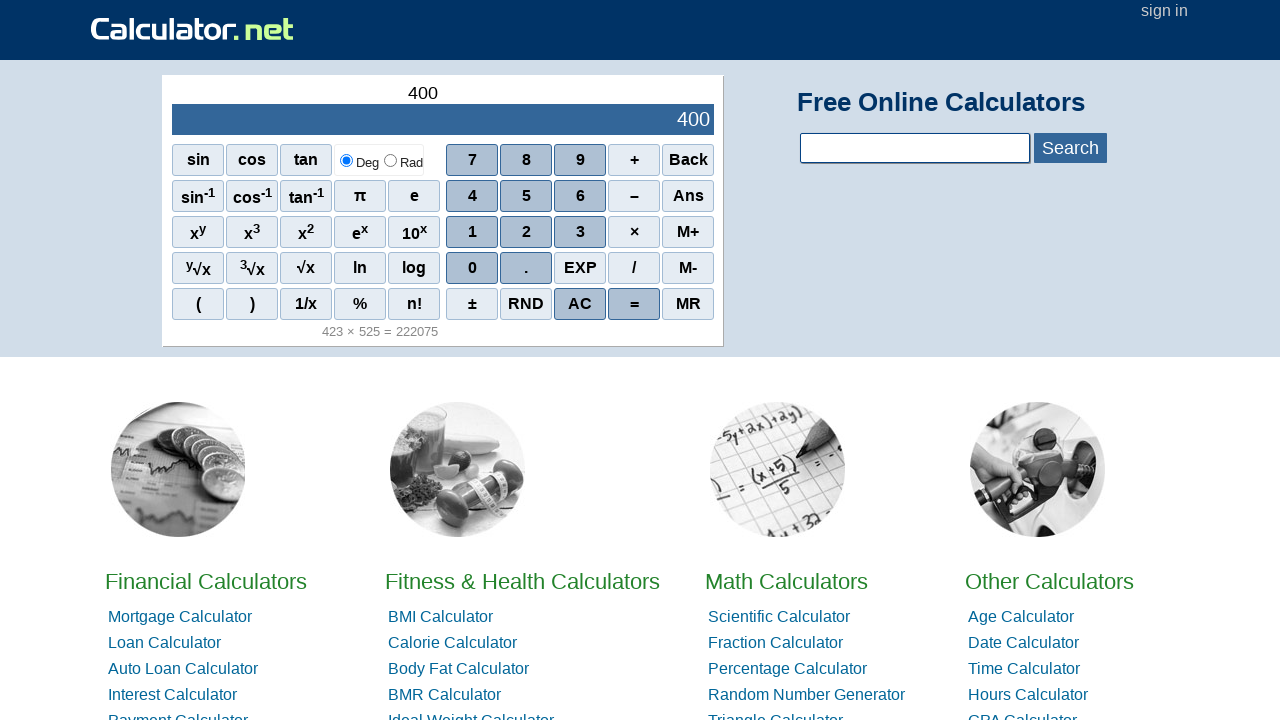

Clicked digit 0 at (472, 268) on xpath=//span[text()='0']
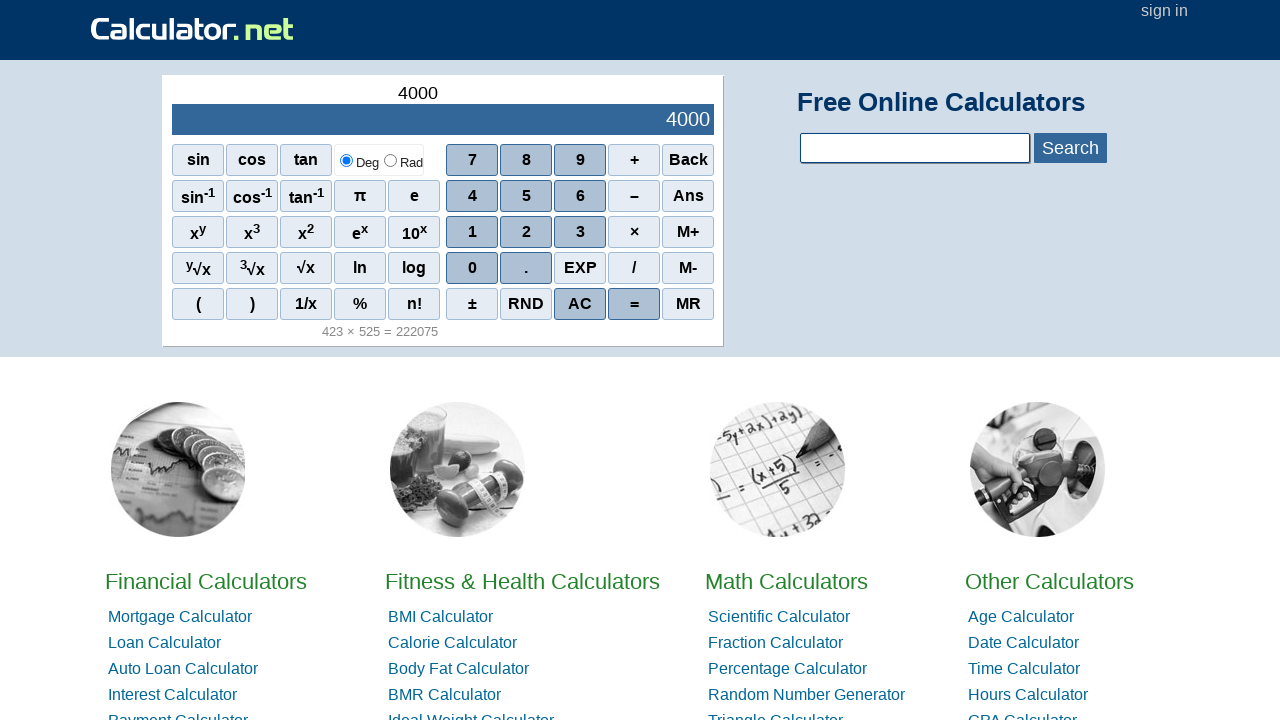

Clicked division operator at (634, 268) on xpath=//span[text()='/']
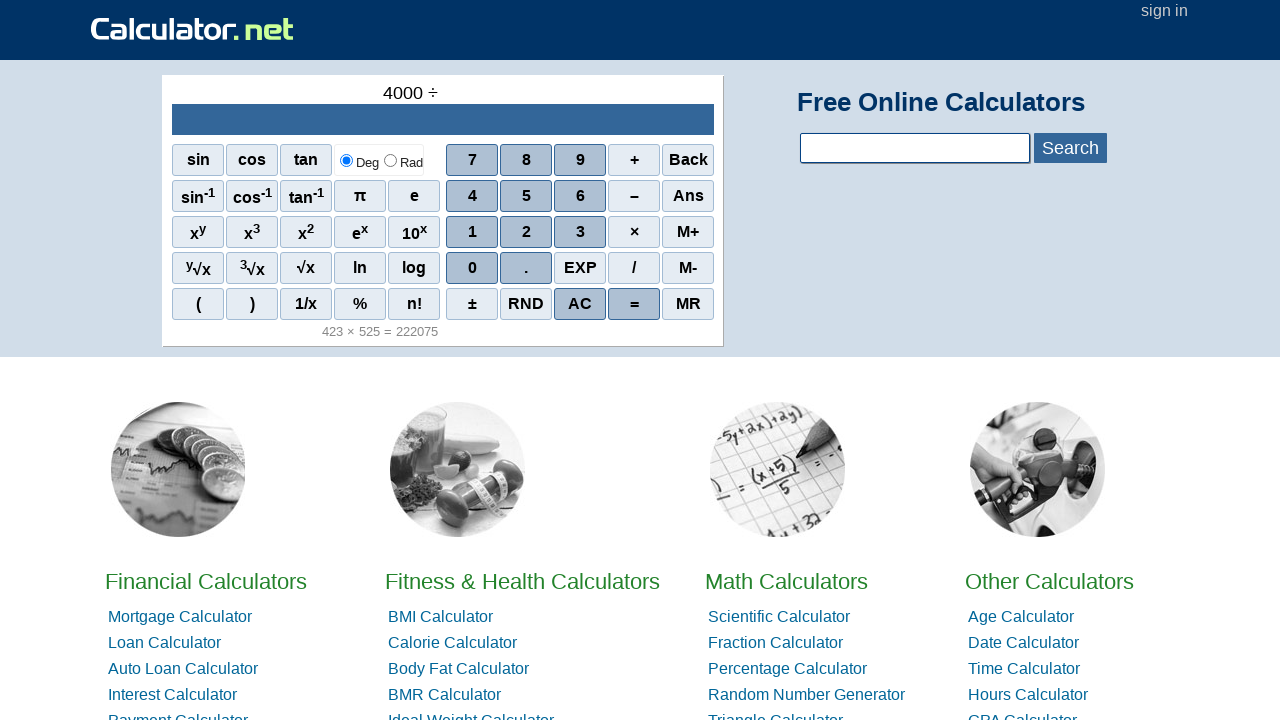

Clicked digit 2 at (526, 232) on xpath=//span[text()='2']
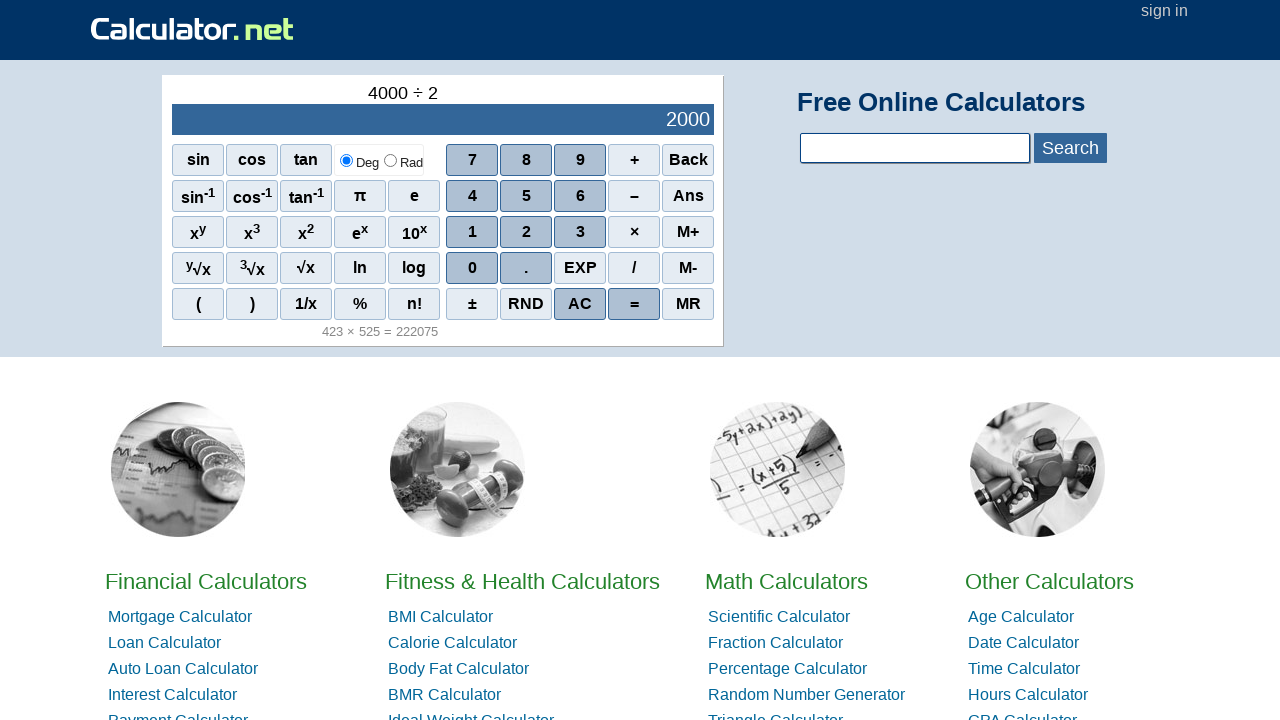

Clicked digit 0 at (472, 268) on xpath=//span[text()='0']
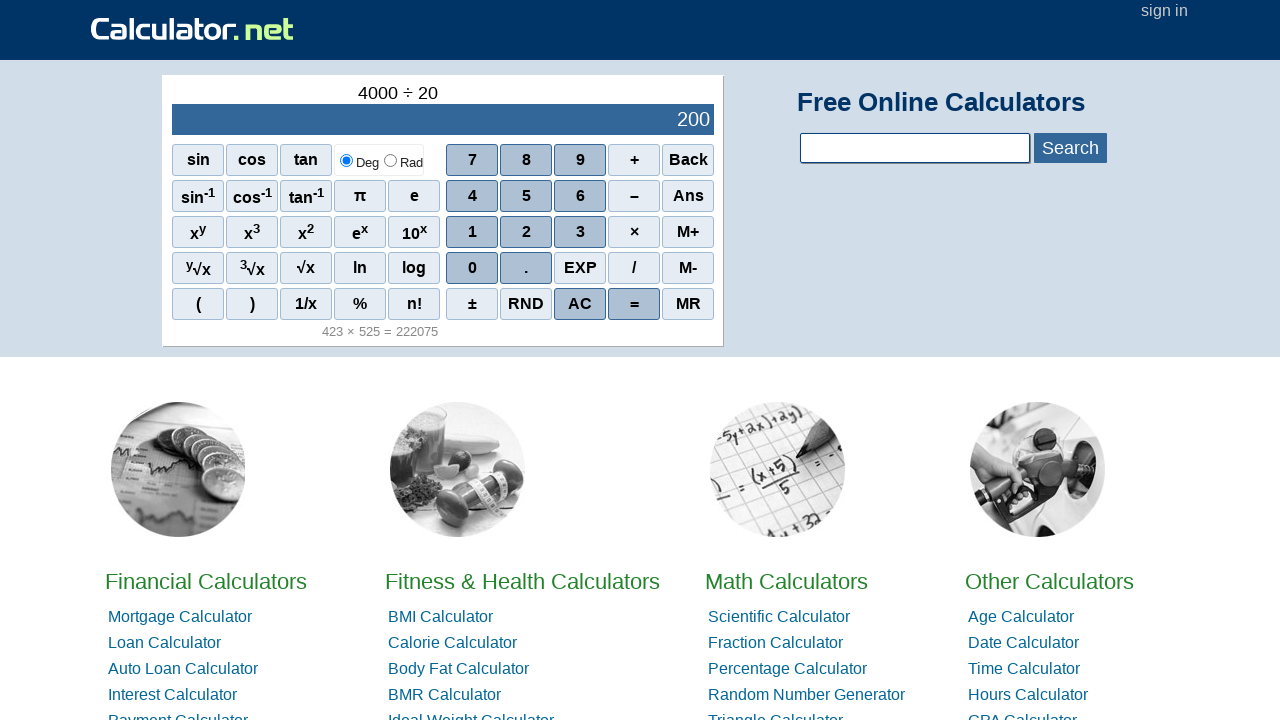

Clicked digit 0 at (472, 268) on xpath=//span[text()='0']
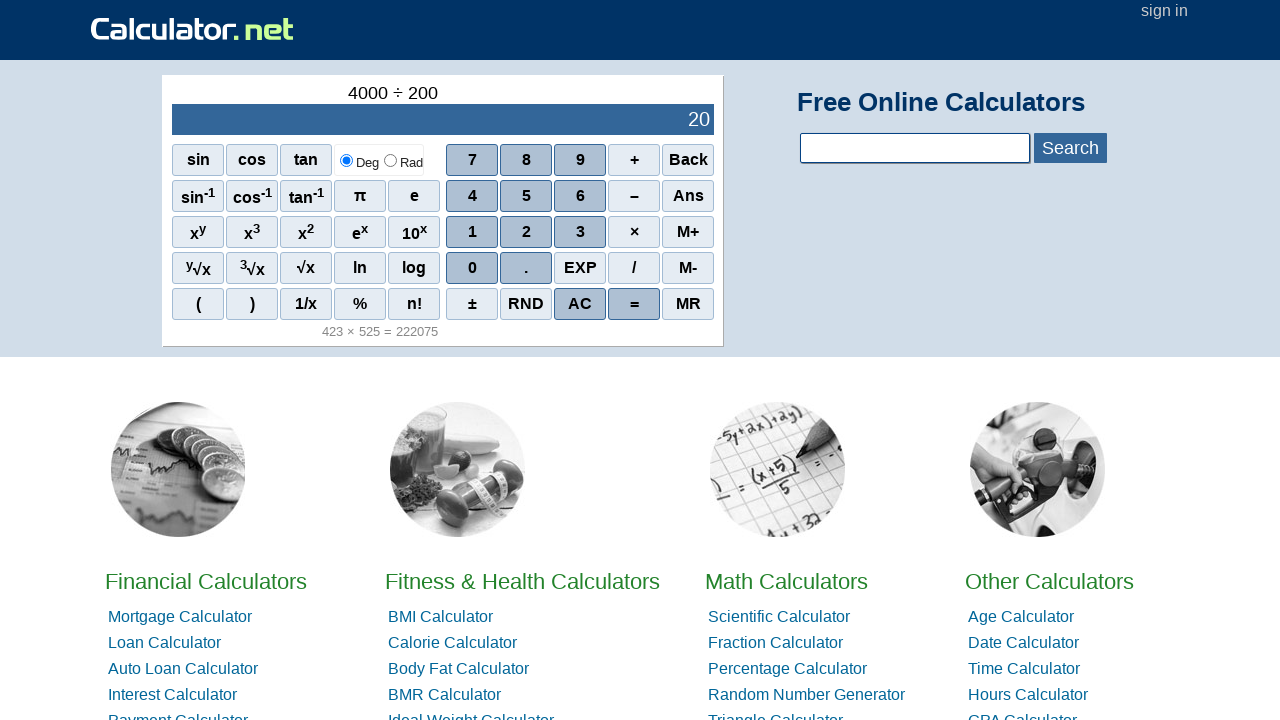

Clicked equals to get division result (4000 ÷ 200) at (634, 304) on xpath=//span[text()='=']
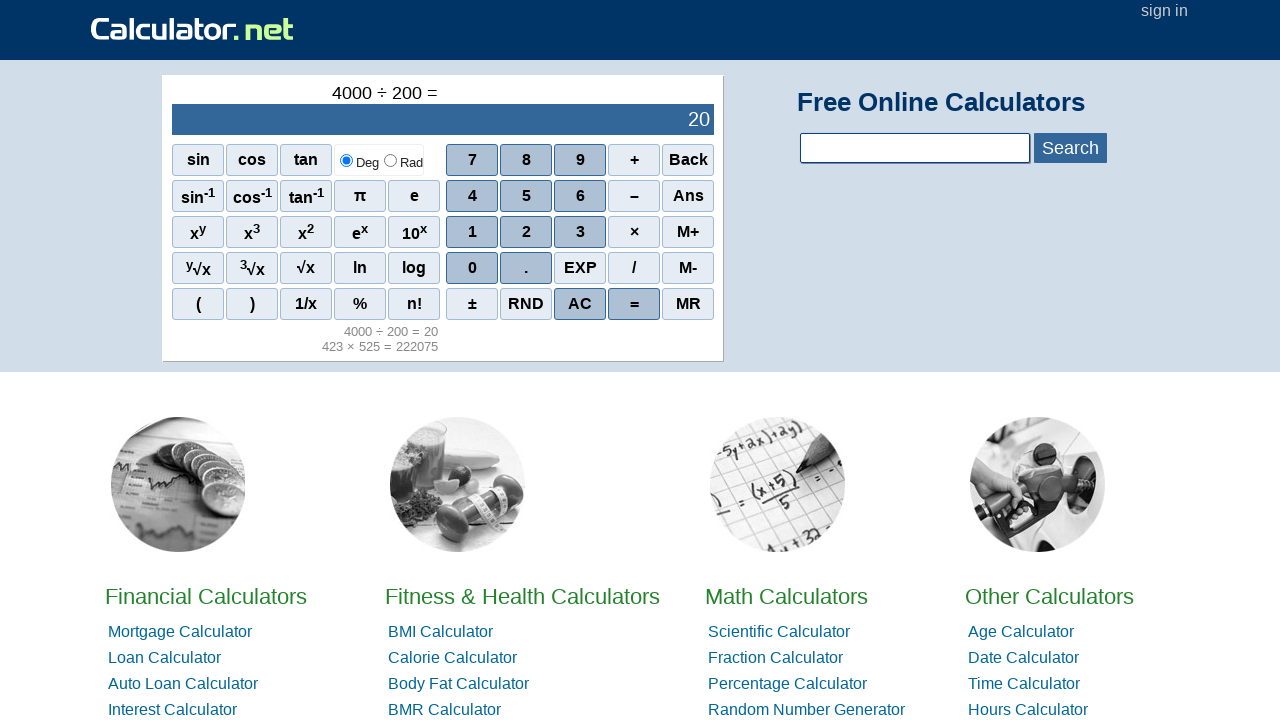

Clicked All Clear to reset calculator at (580, 304) on xpath=//span[text()='AC']
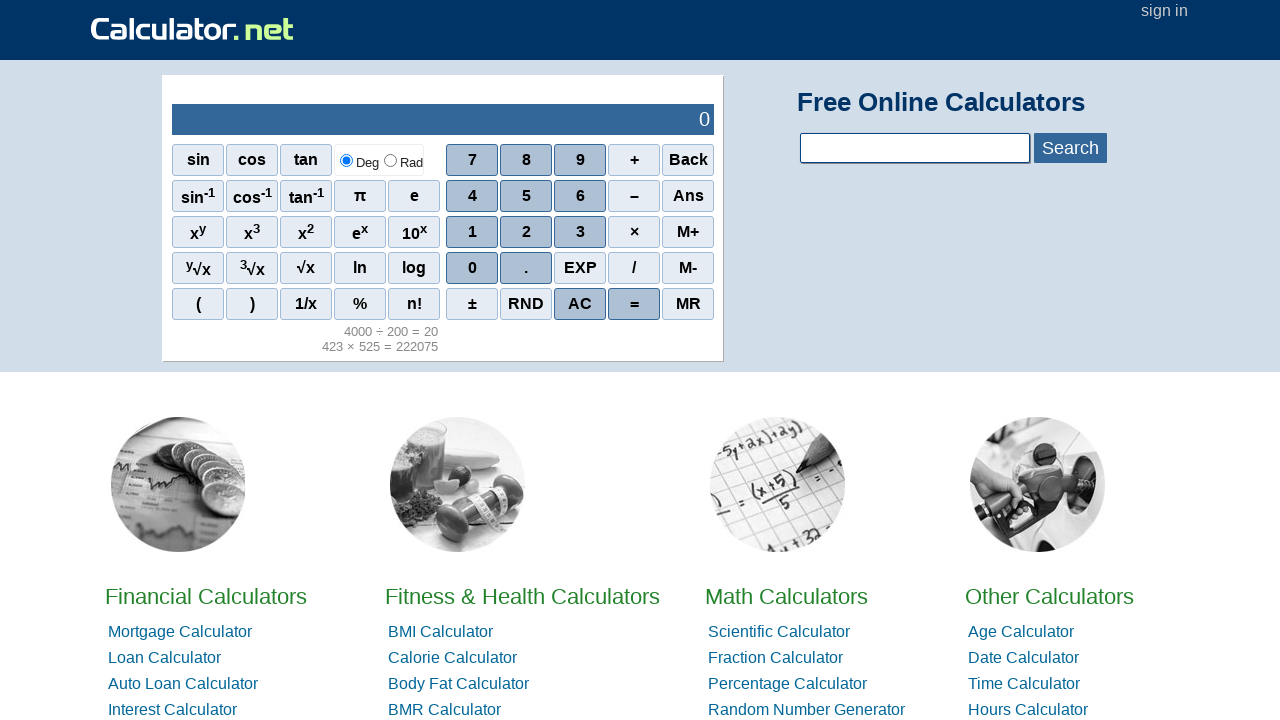

Clicked minus for negative number at (634, 196) on xpath=//span[text()='–']
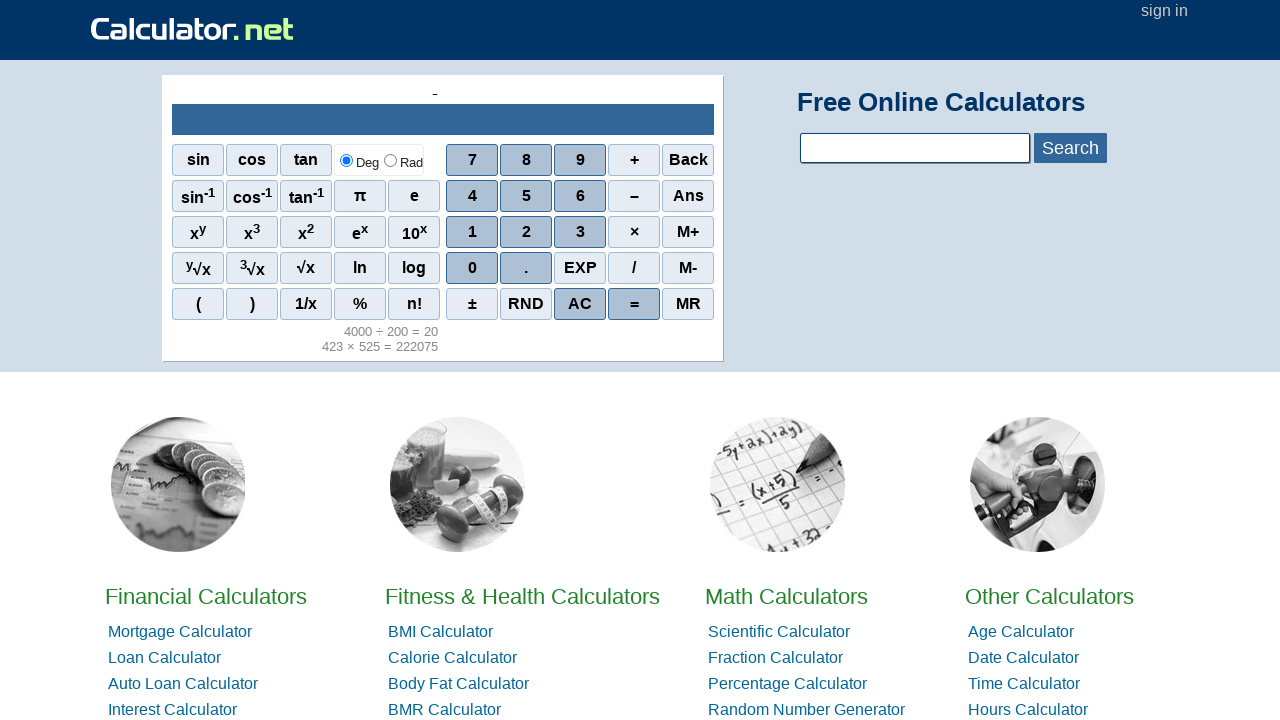

Clicked digit 2 for addition operation at (526, 232) on xpath=//span[text()='2']
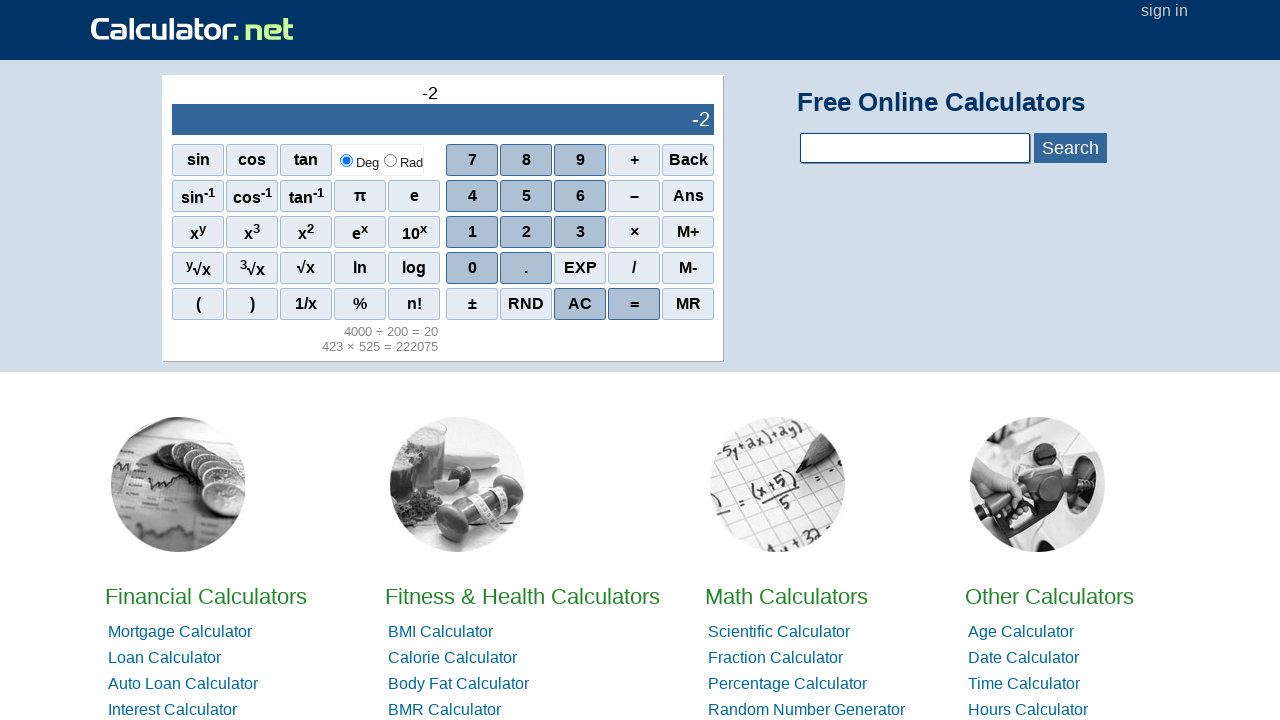

Clicked digit 3 at (580, 232) on xpath=//span[text()='3']
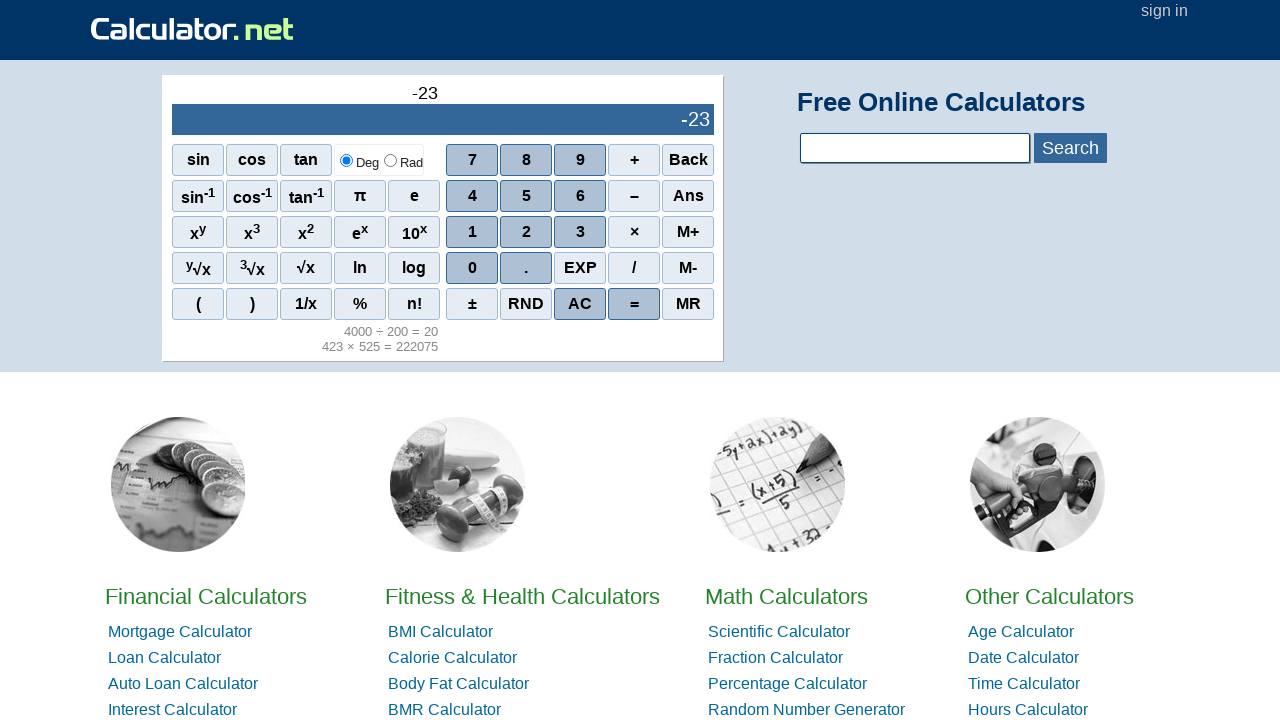

Clicked digit 4 at (472, 196) on xpath=//span[text()='4']
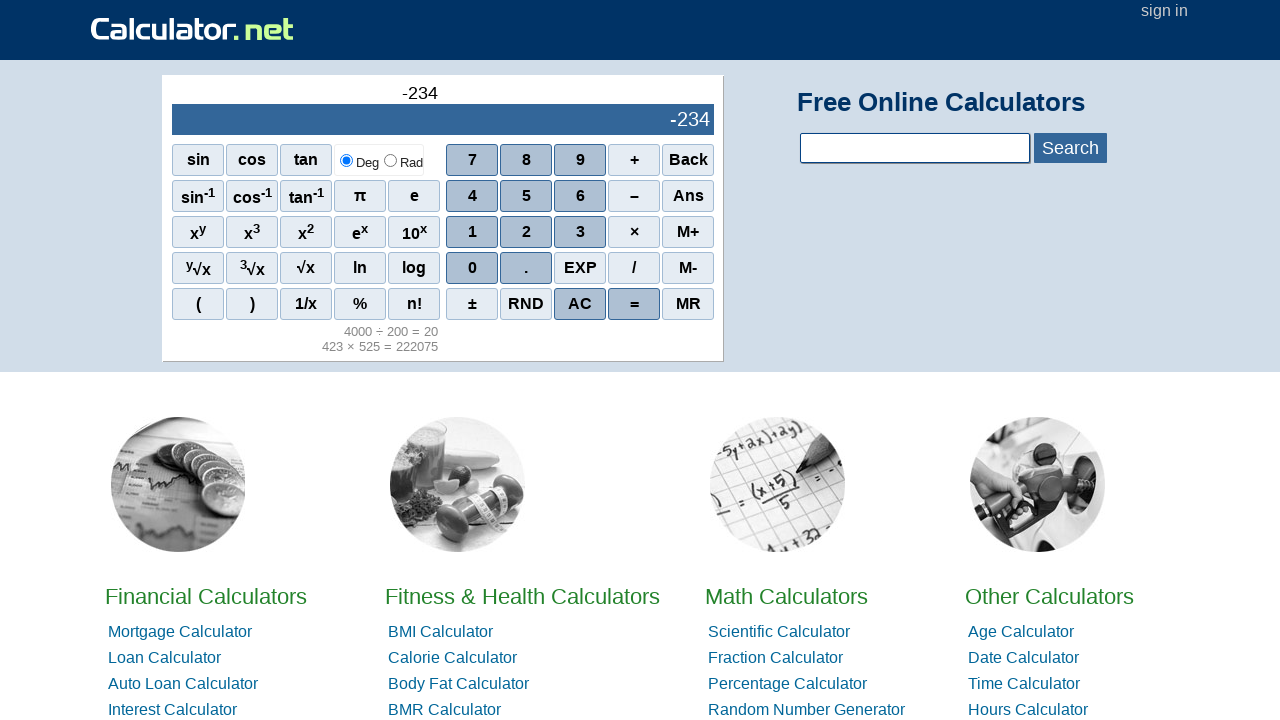

Clicked digit 2 at (526, 232) on xpath=//span[text()='2']
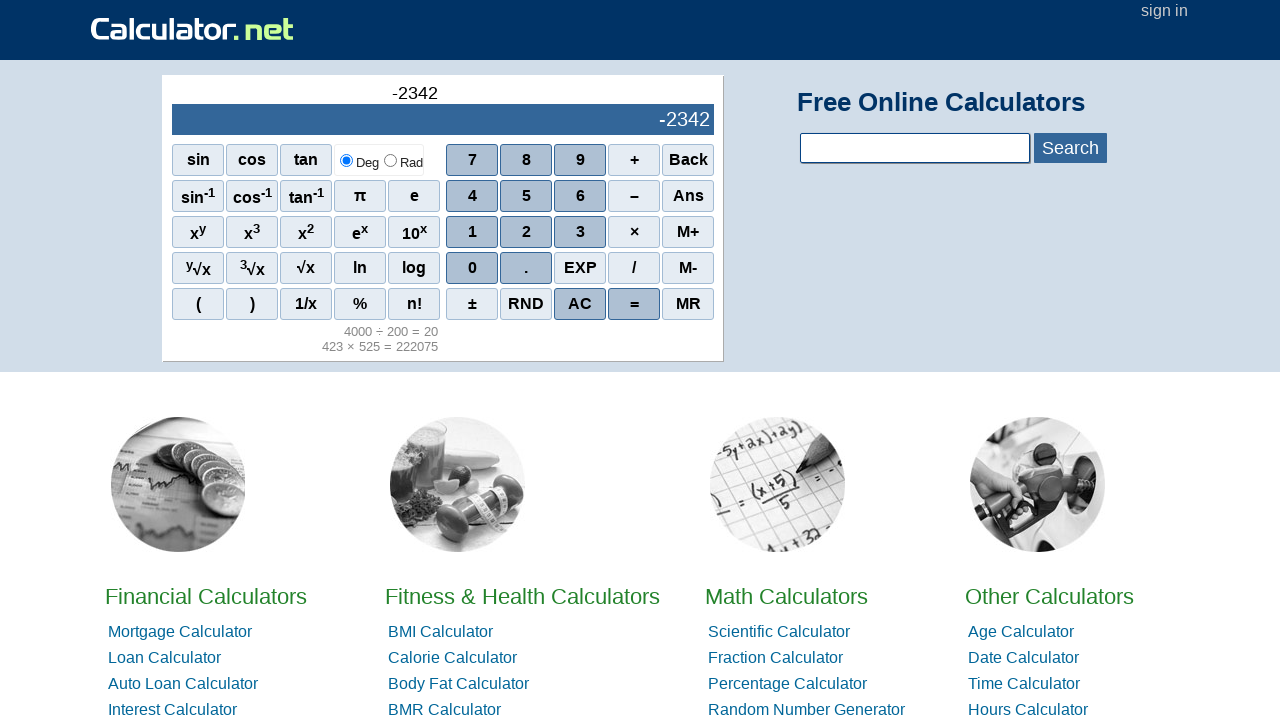

Clicked digit 3 at (580, 232) on xpath=//span[text()='3']
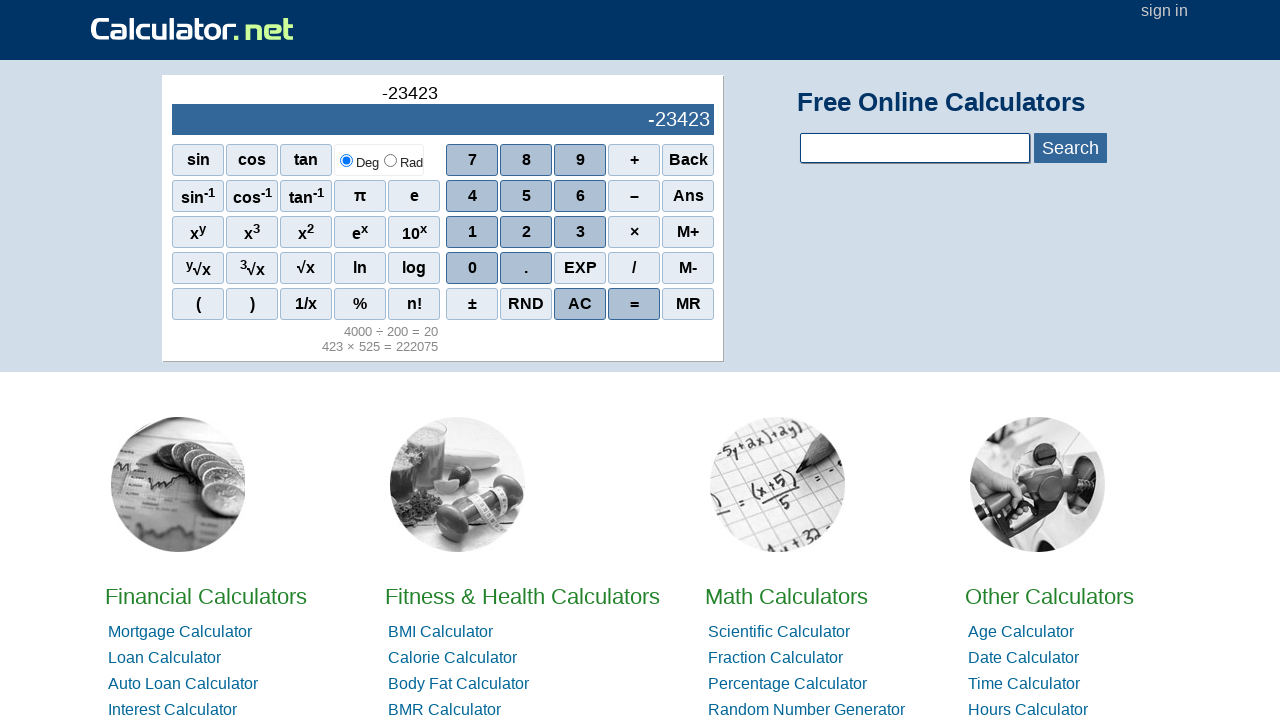

Clicked digit 4 at (472, 196) on xpath=//span[text()='4']
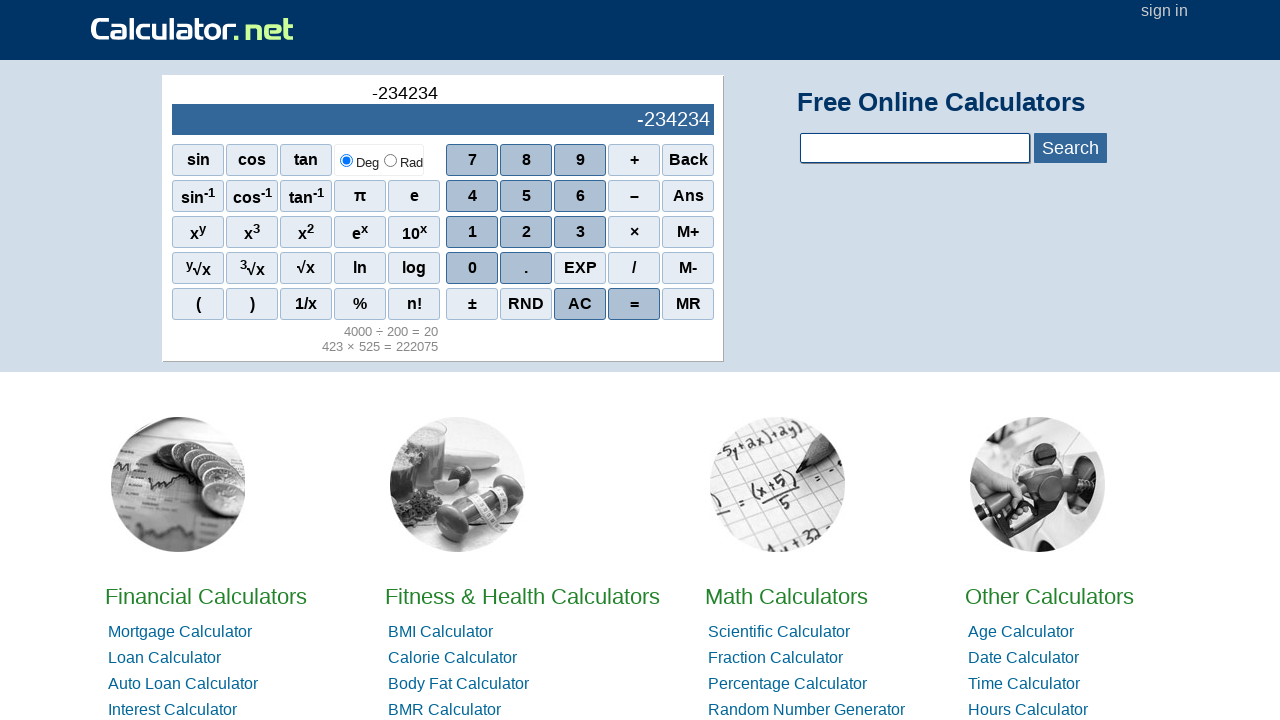

Clicked addition operator at (634, 160) on xpath=//span[text()='+']
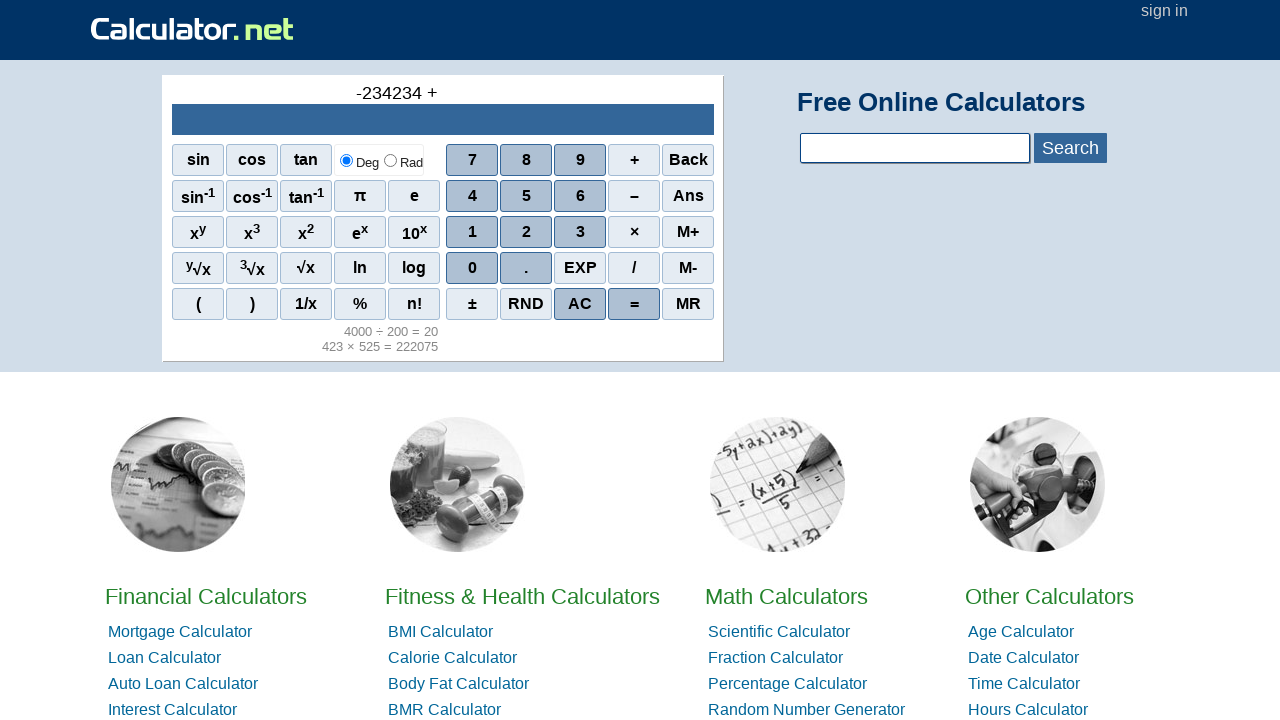

Clicked digit 3 at (580, 232) on xpath=//span[text()='3']
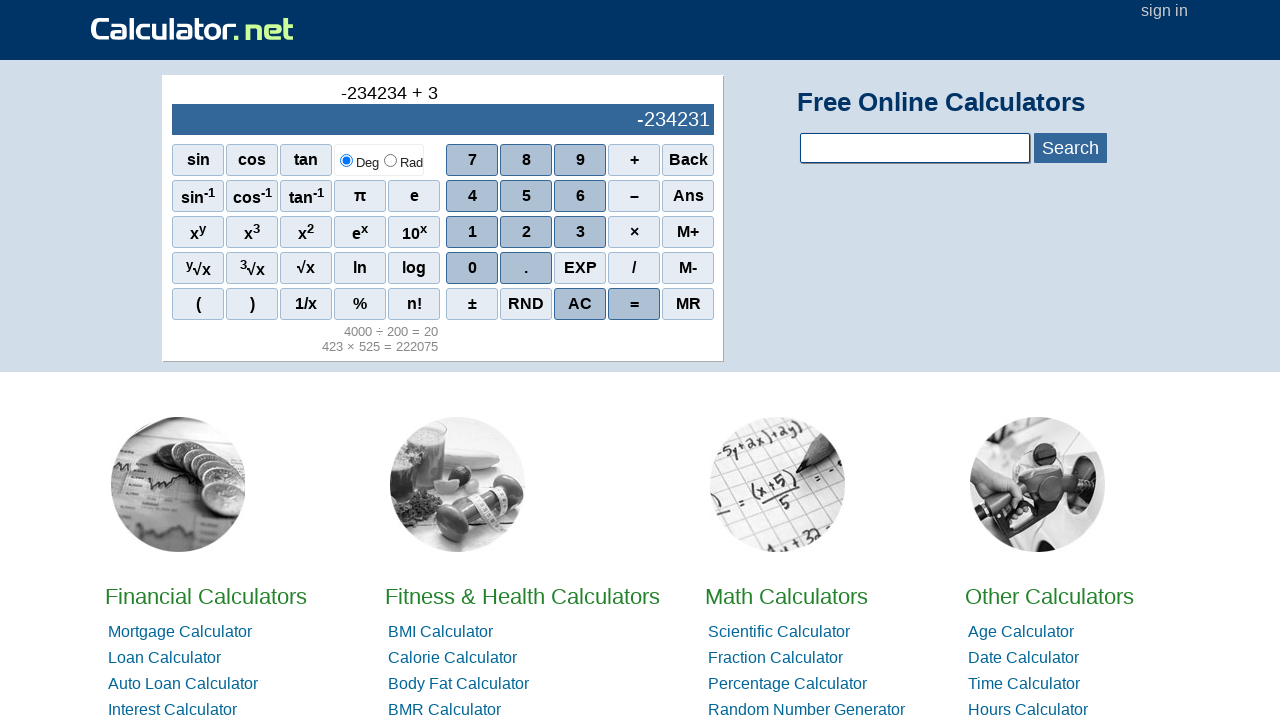

Clicked digit 4 at (472, 196) on xpath=//span[text()='4']
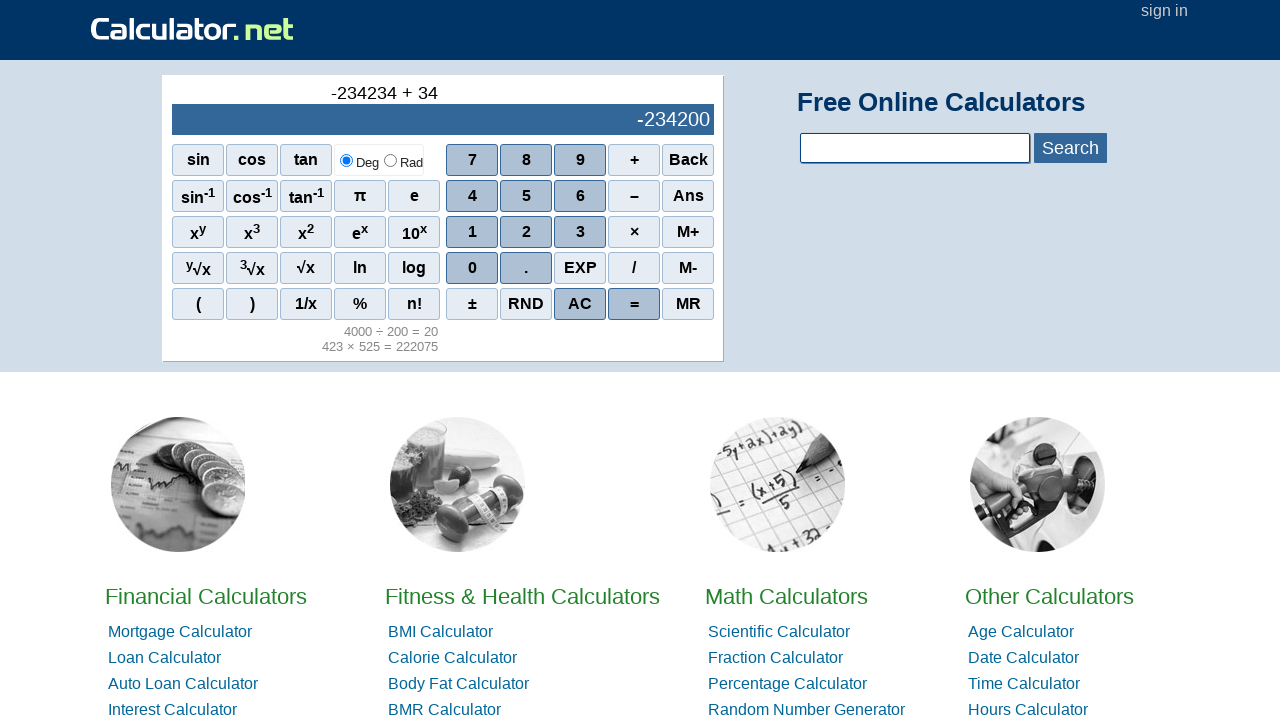

Clicked digit 5 at (526, 196) on xpath=//span[text()='5']
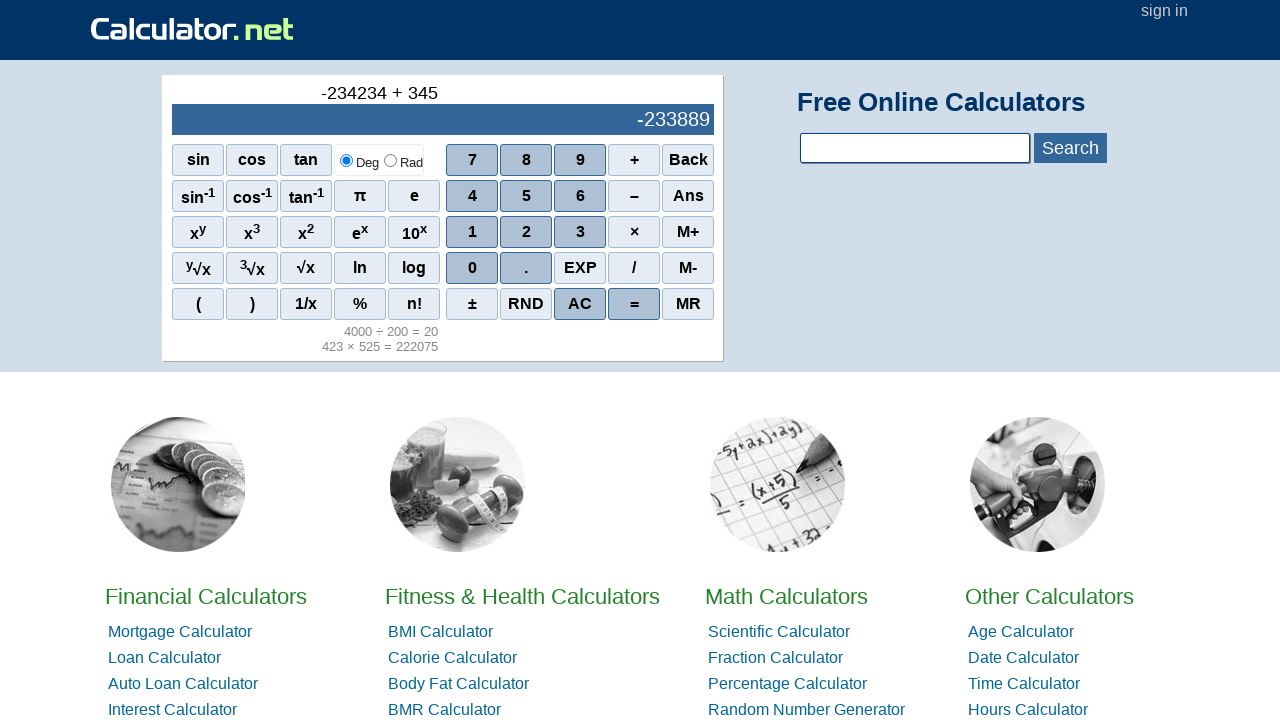

Clicked digit 3 at (580, 232) on xpath=//span[text()='3']
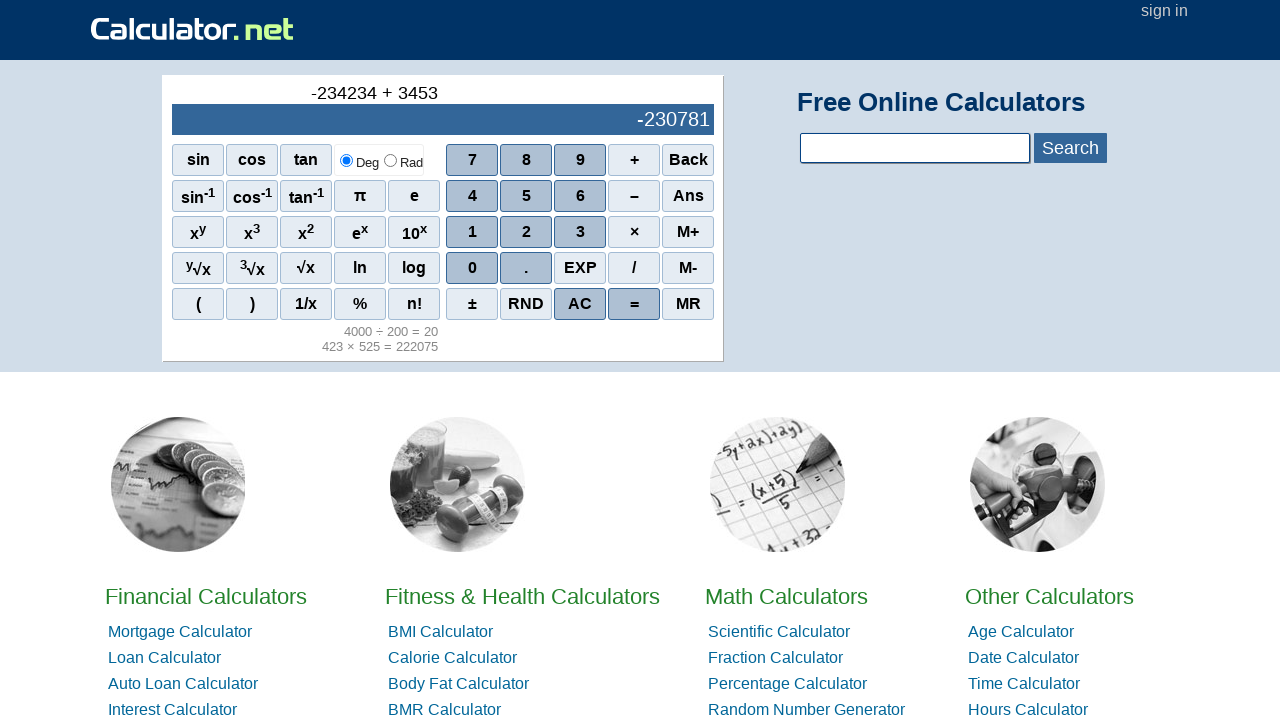

Clicked digit 4 at (472, 196) on xpath=//span[text()='4']
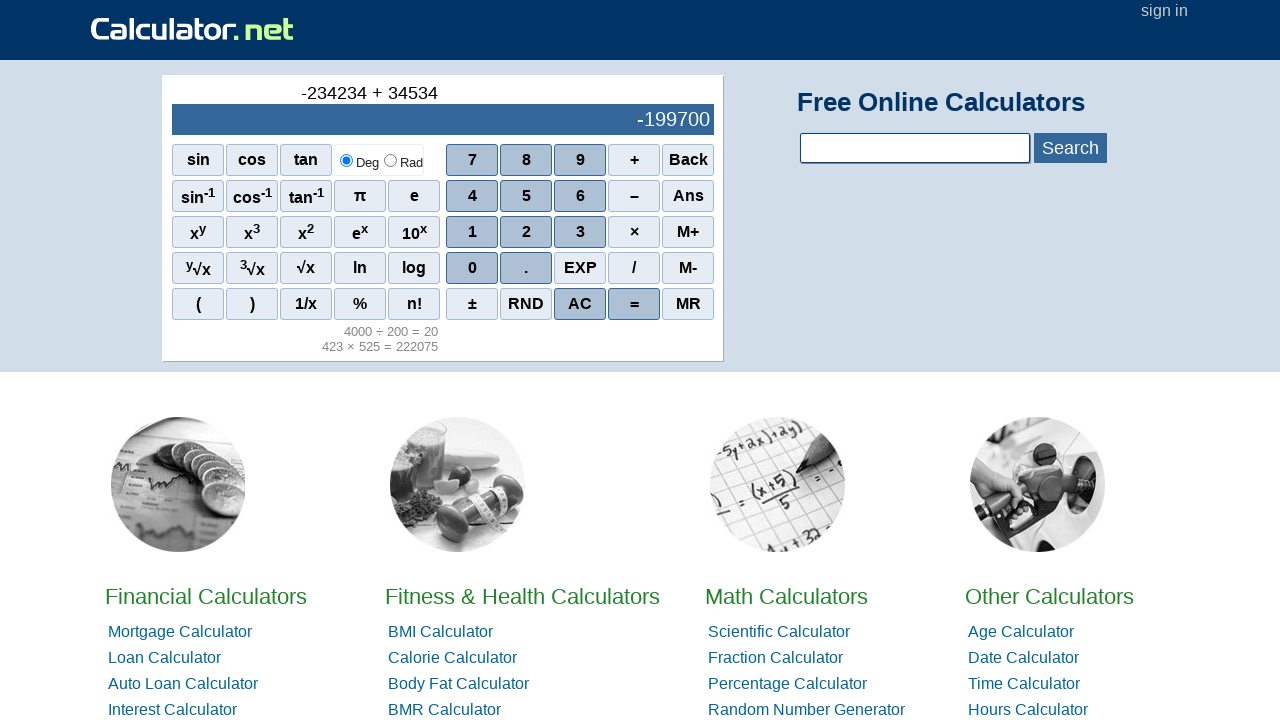

Clicked digit 5 at (526, 196) on xpath=//span[text()='5']
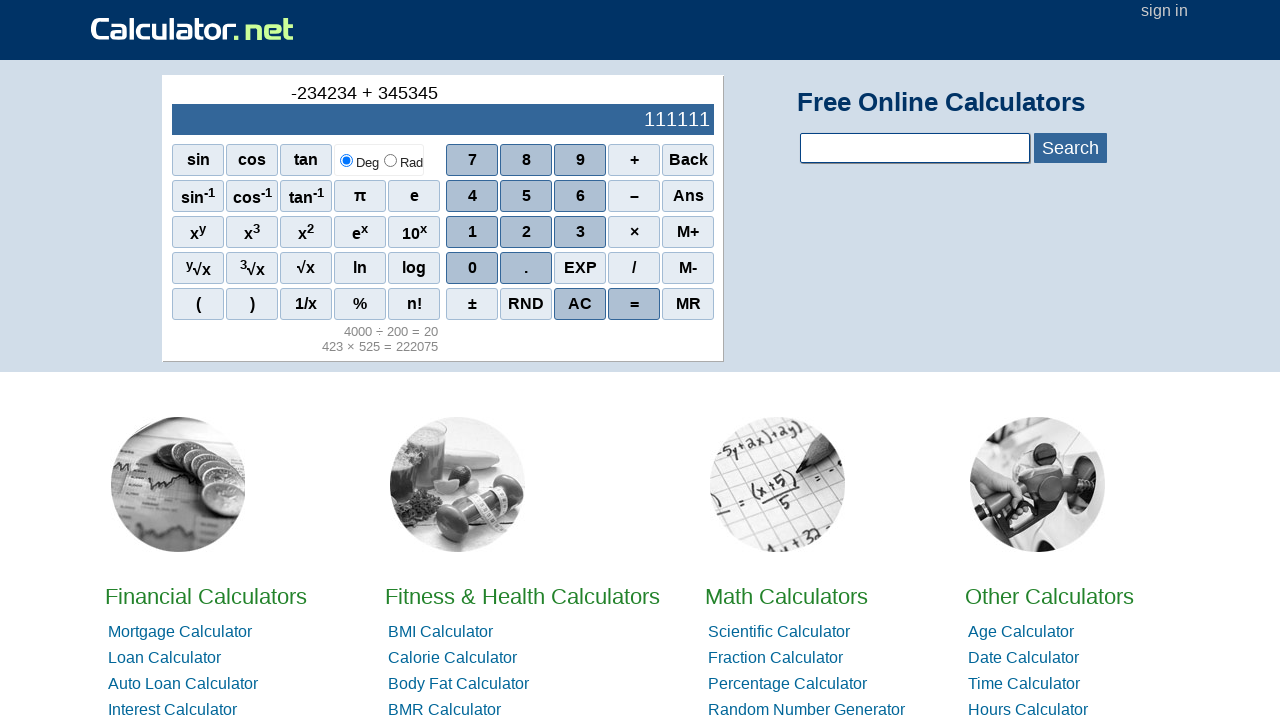

Clicked equals to get addition result (-234234 + 345345) at (634, 304) on xpath=//span[text()='=']
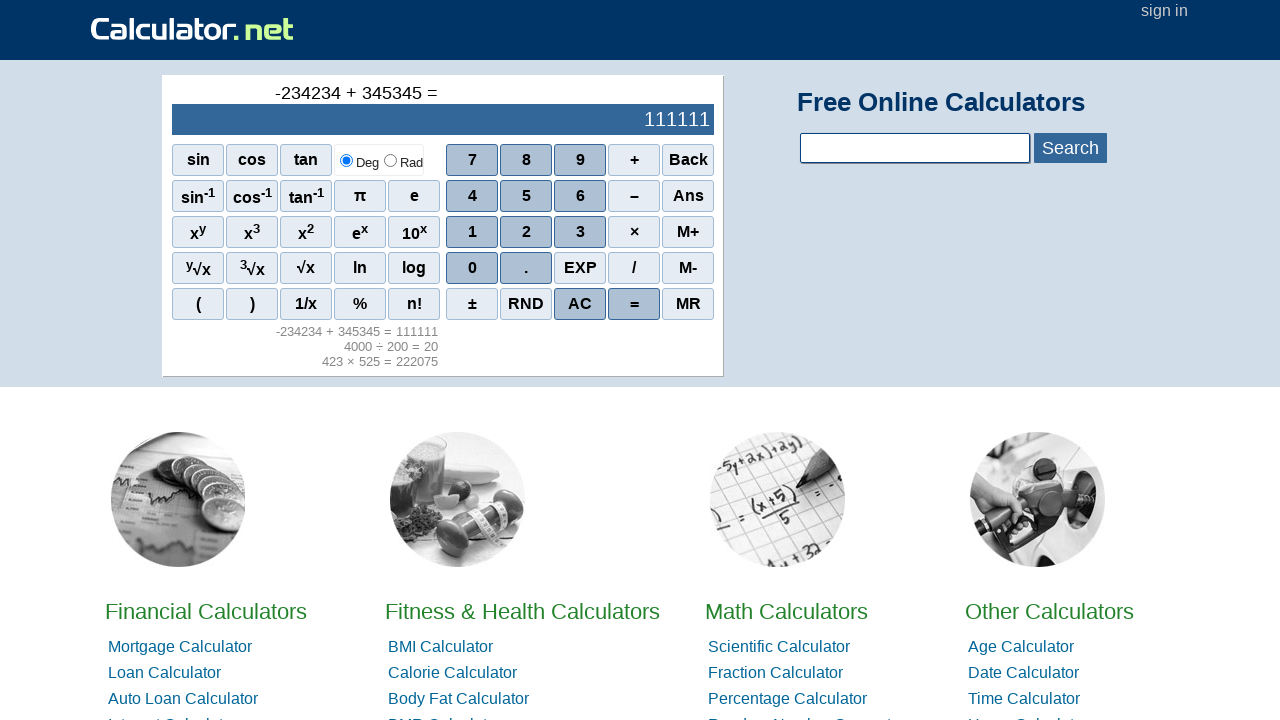

Clicked digit 2 for subtraction operation at (526, 232) on xpath=//span[text()='2']
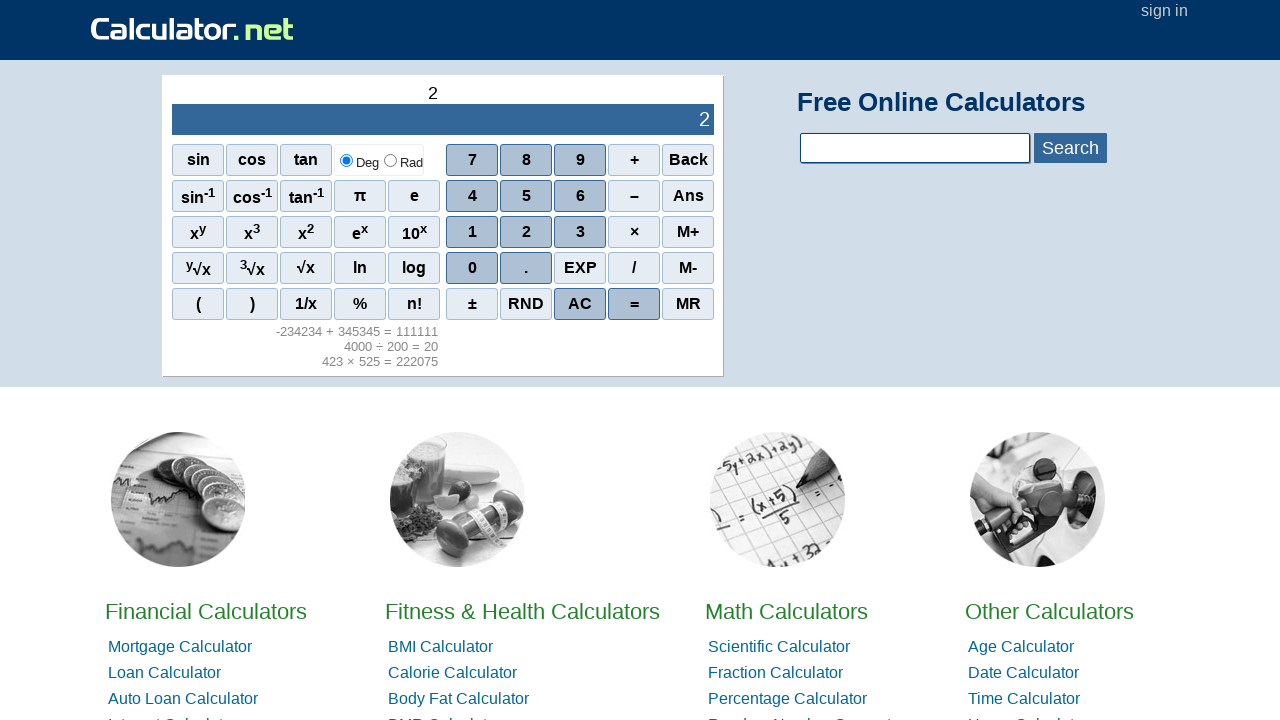

Clicked digit 3 at (580, 232) on xpath=//span[text()='3']
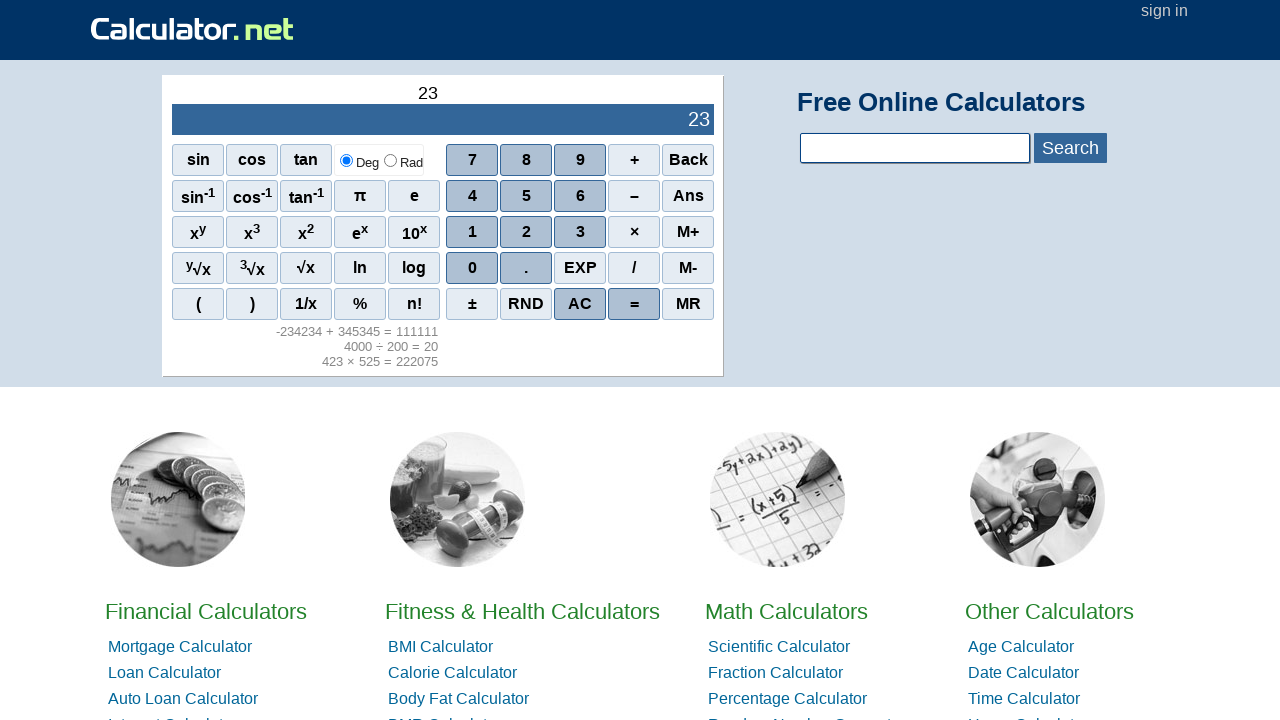

Clicked digit 4 at (472, 196) on xpath=//span[text()='4']
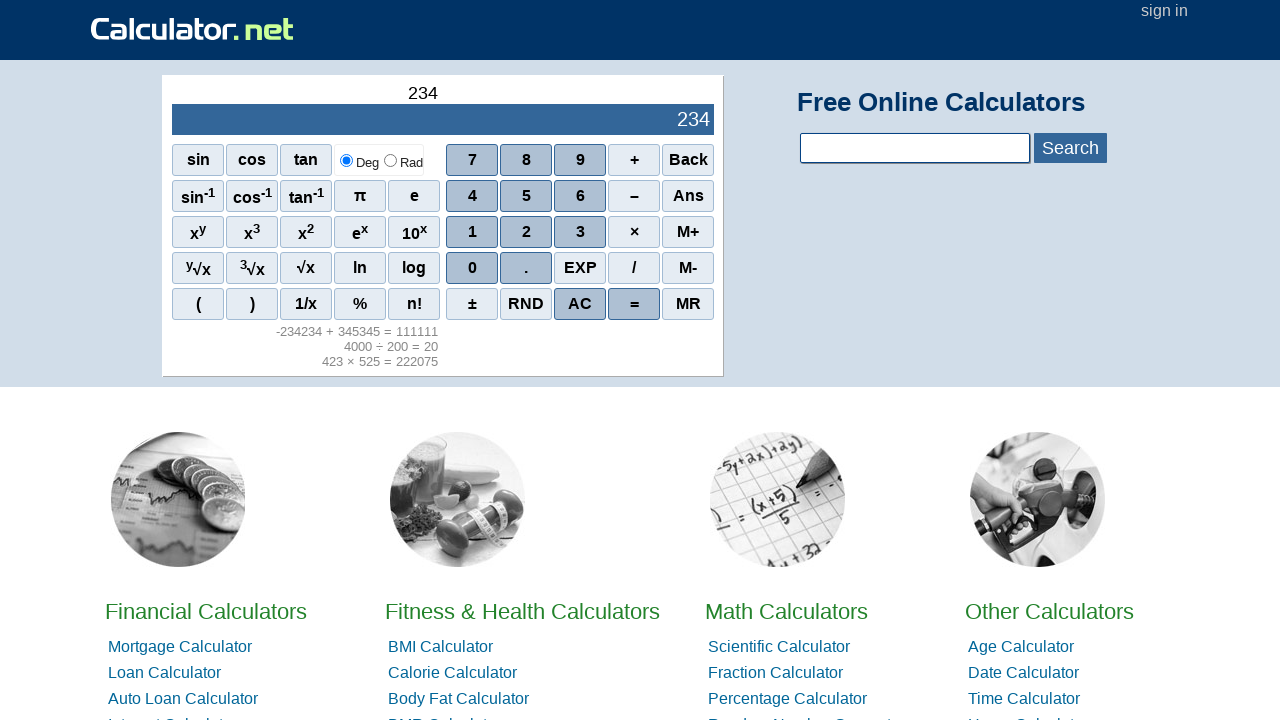

Clicked digit 8 at (526, 160) on xpath=//span[text()='8']
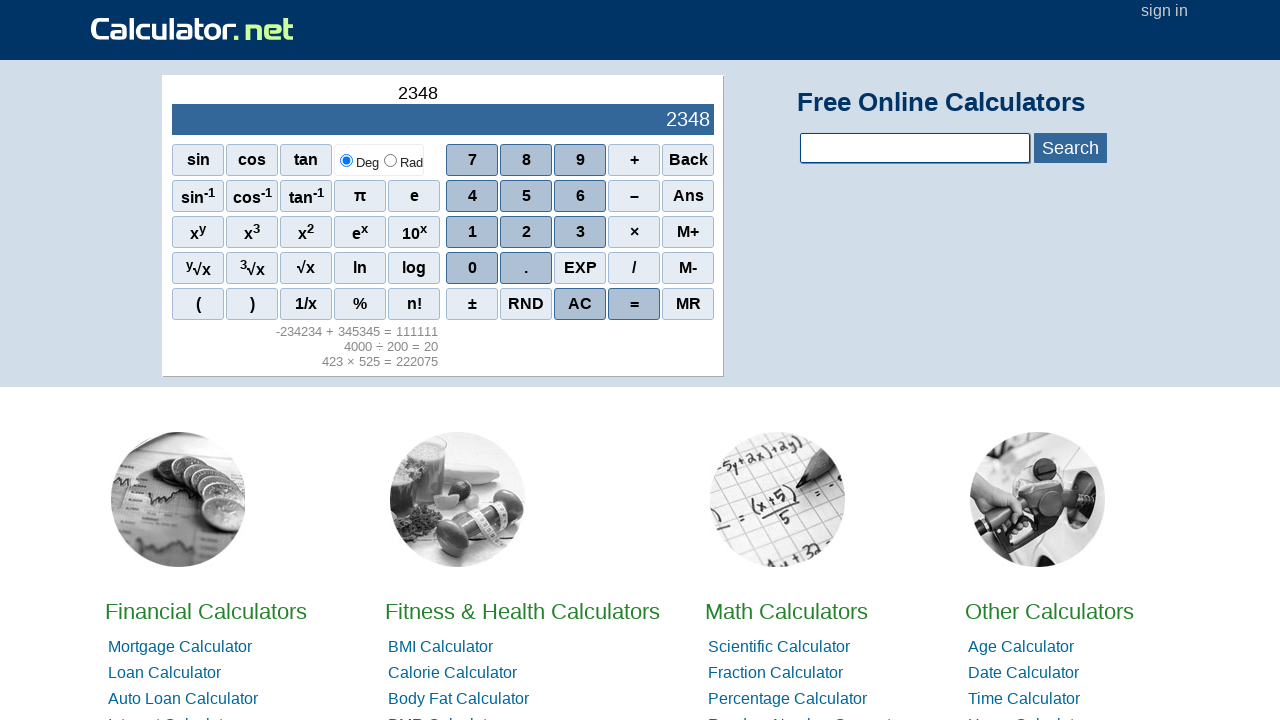

Clicked digit 2 at (526, 232) on xpath=//span[text()='2']
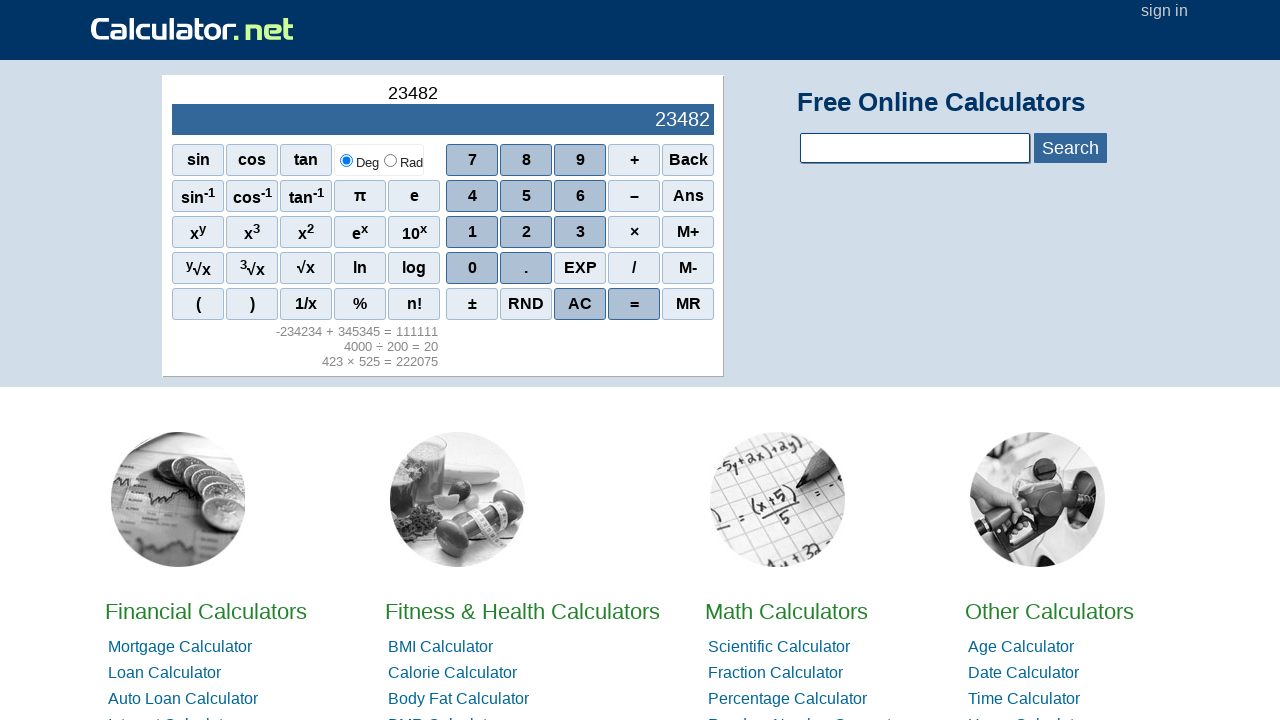

Clicked digit 3 at (580, 232) on xpath=//span[text()='3']
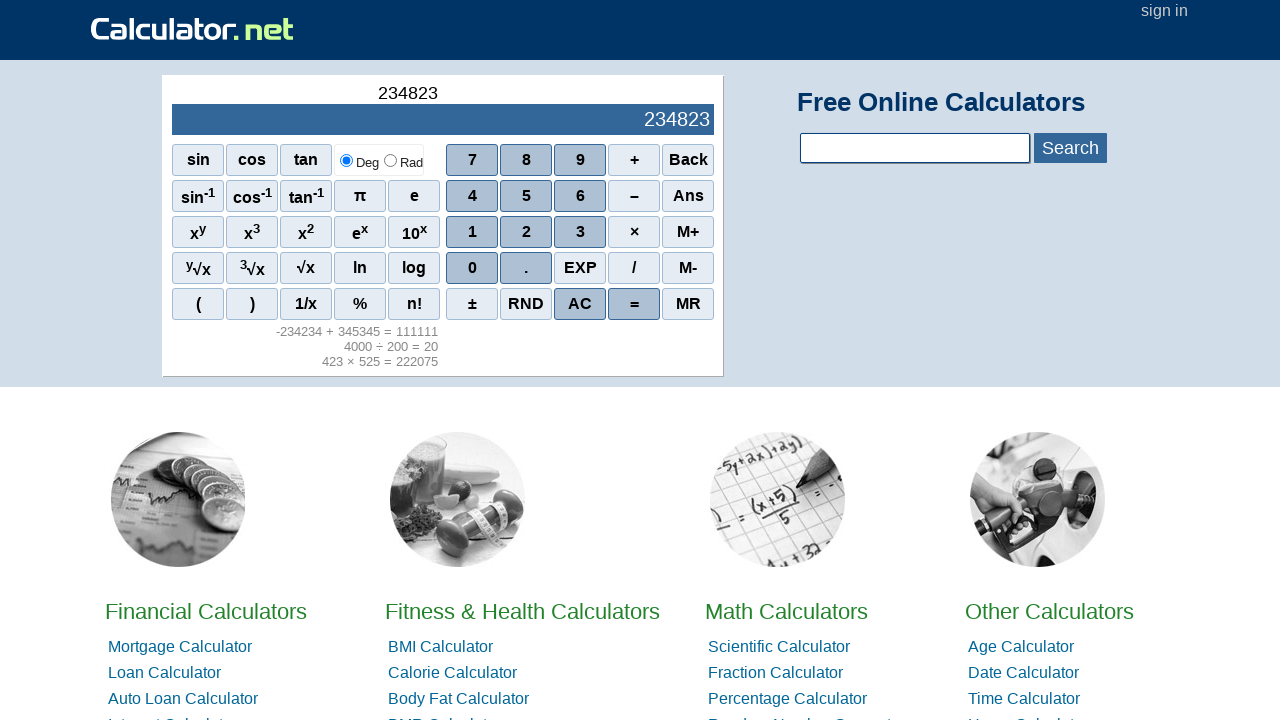

Clicked subtraction operator at (634, 196) on xpath=//span[text()='–']
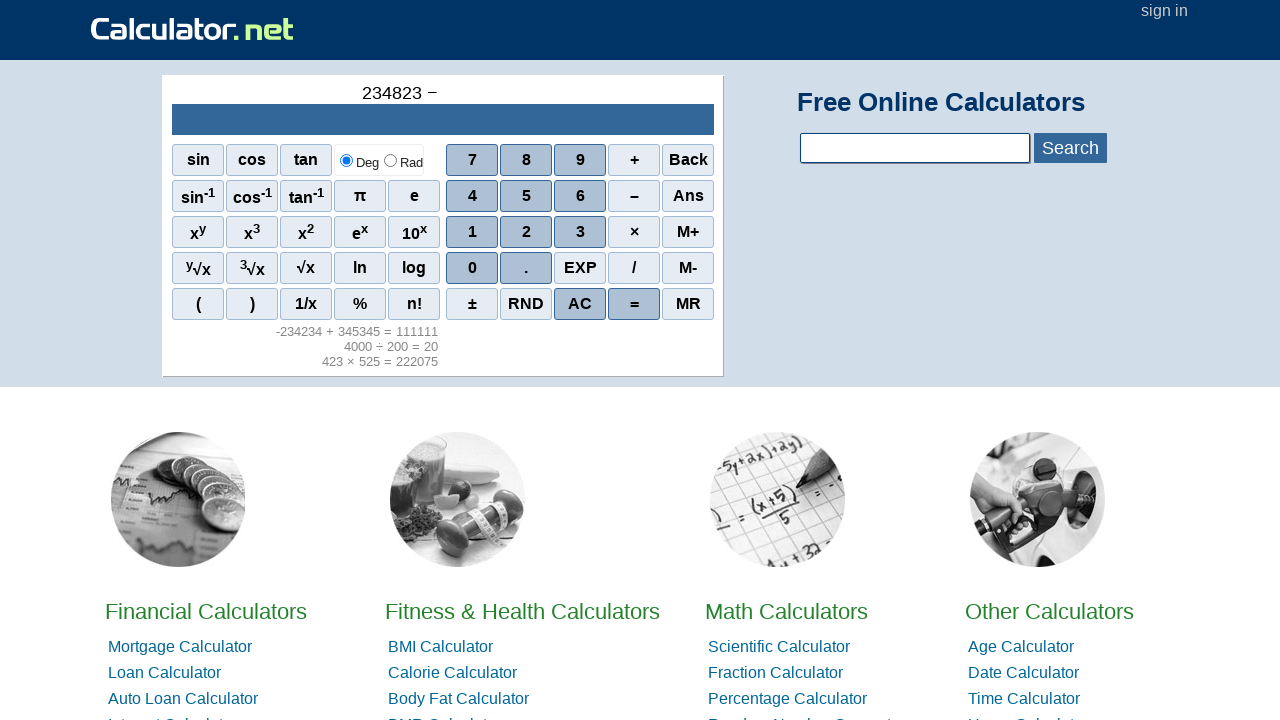

Clicked minus for negative number at (634, 196) on xpath=//span[text()='–']
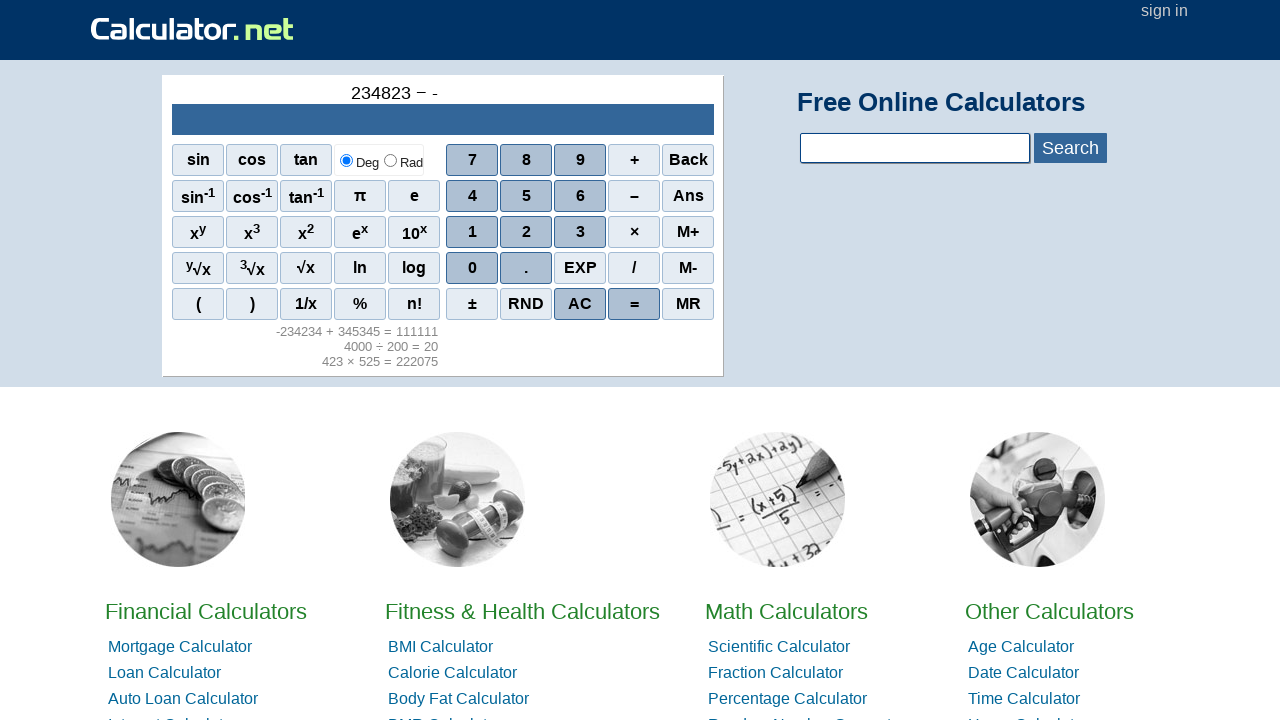

Clicked digit 2 at (526, 232) on xpath=//span[text()='2']
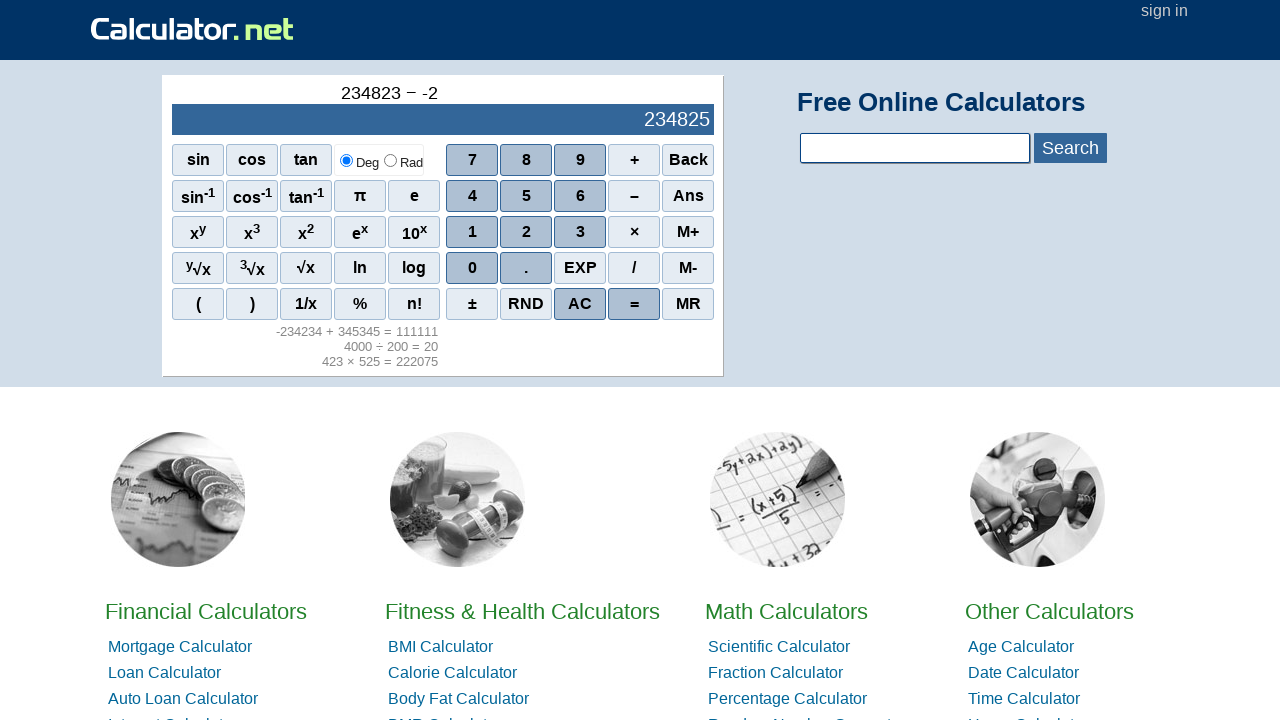

Clicked digit 3 at (580, 232) on xpath=//span[text()='3']
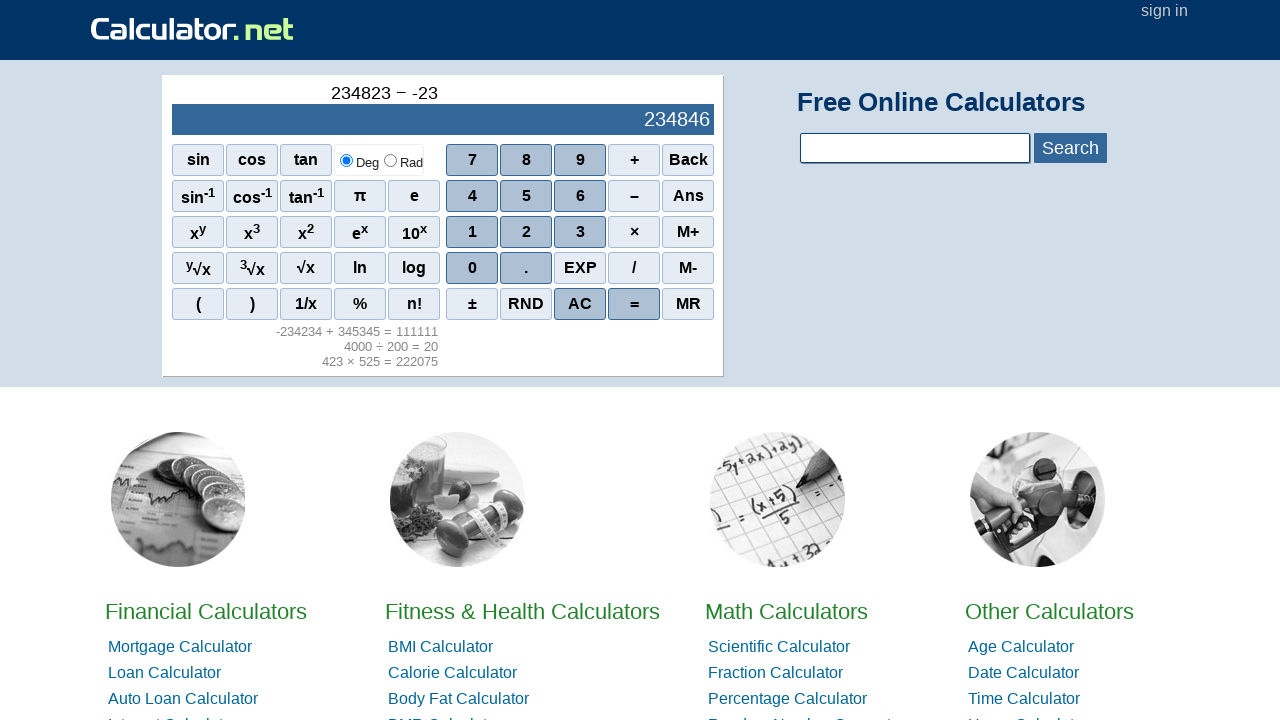

Clicked digit 0 at (472, 268) on xpath=//span[text()='0']
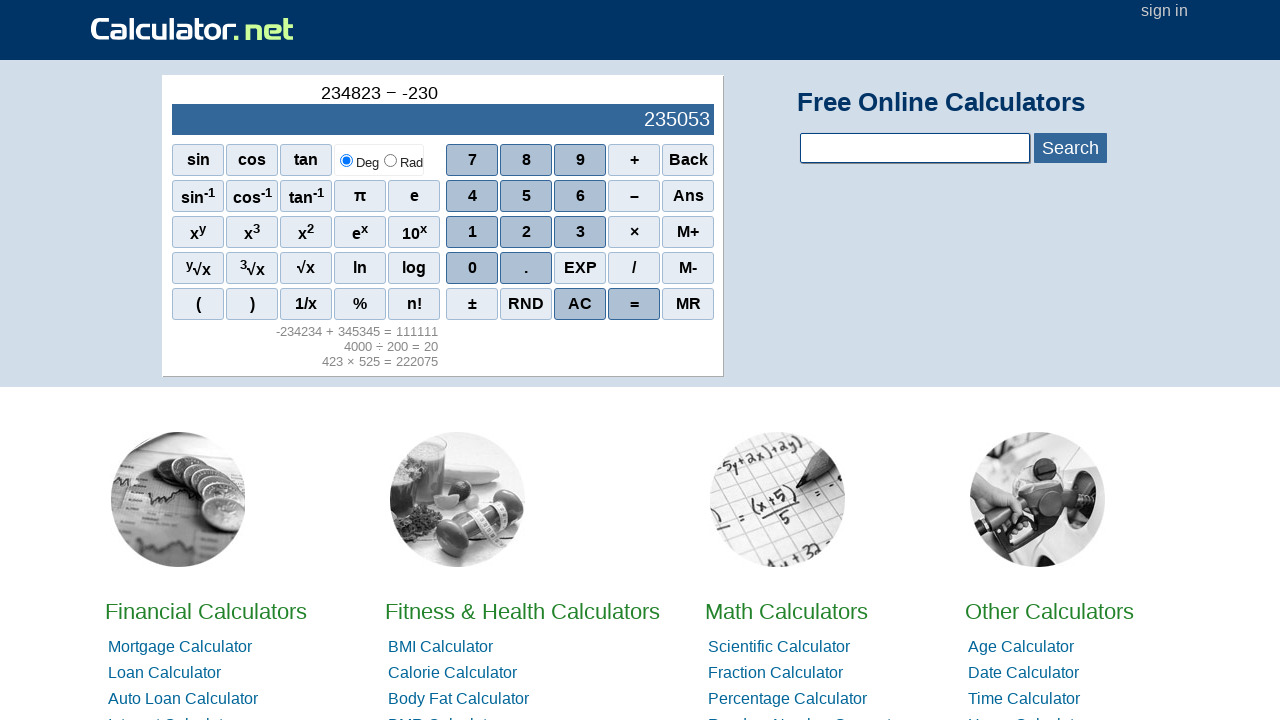

Clicked digit 9 at (580, 160) on xpath=//span[text()='9']
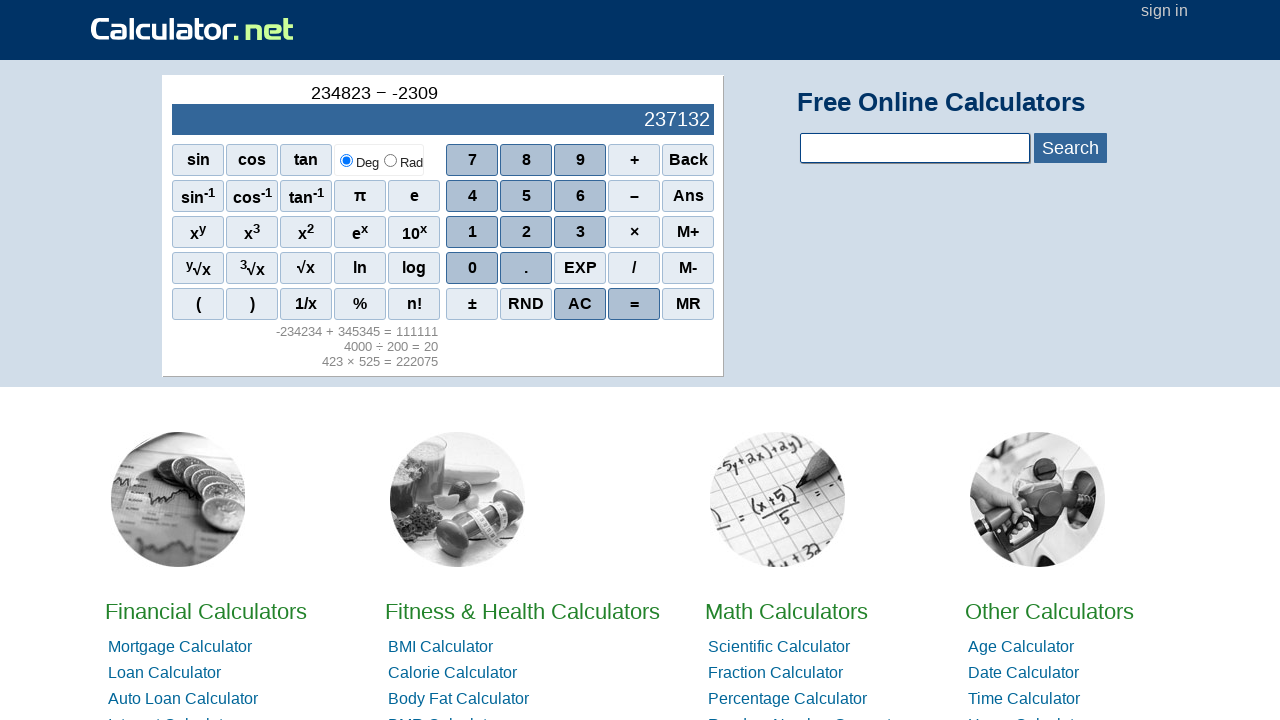

Clicked digit 4 at (472, 196) on xpath=//span[text()='4']
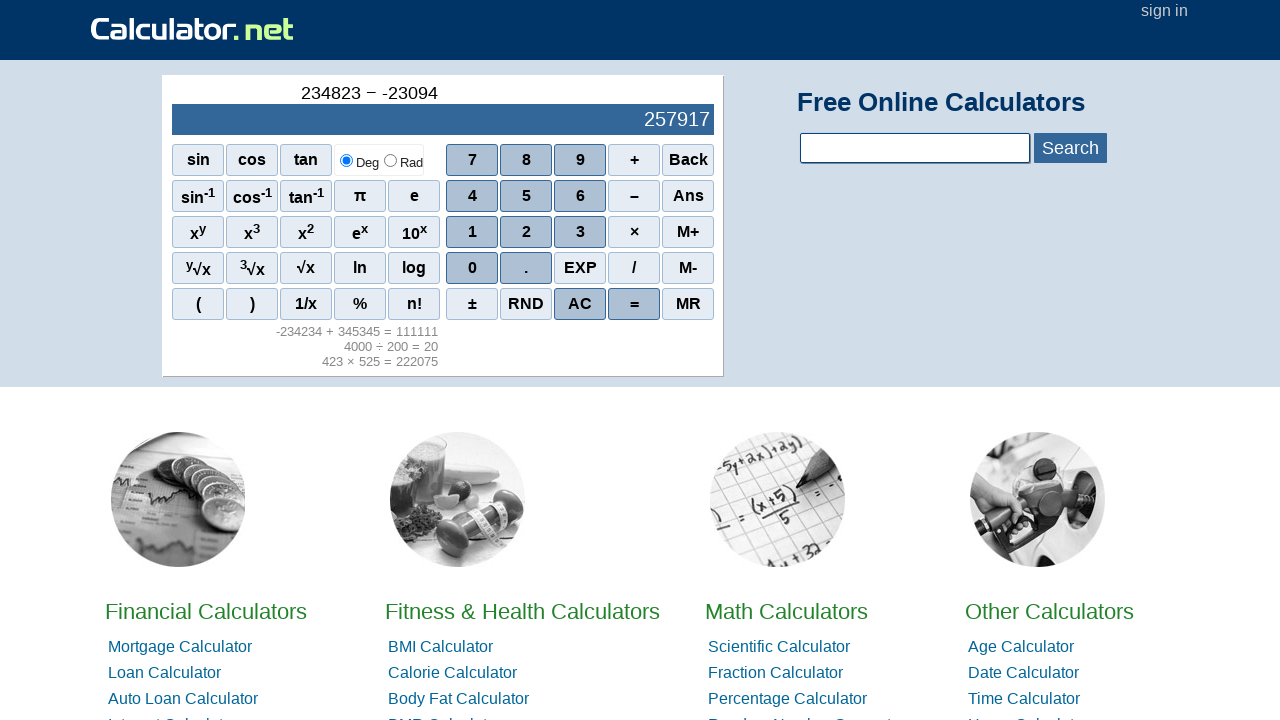

Clicked digit 8 at (526, 160) on xpath=//span[text()='8']
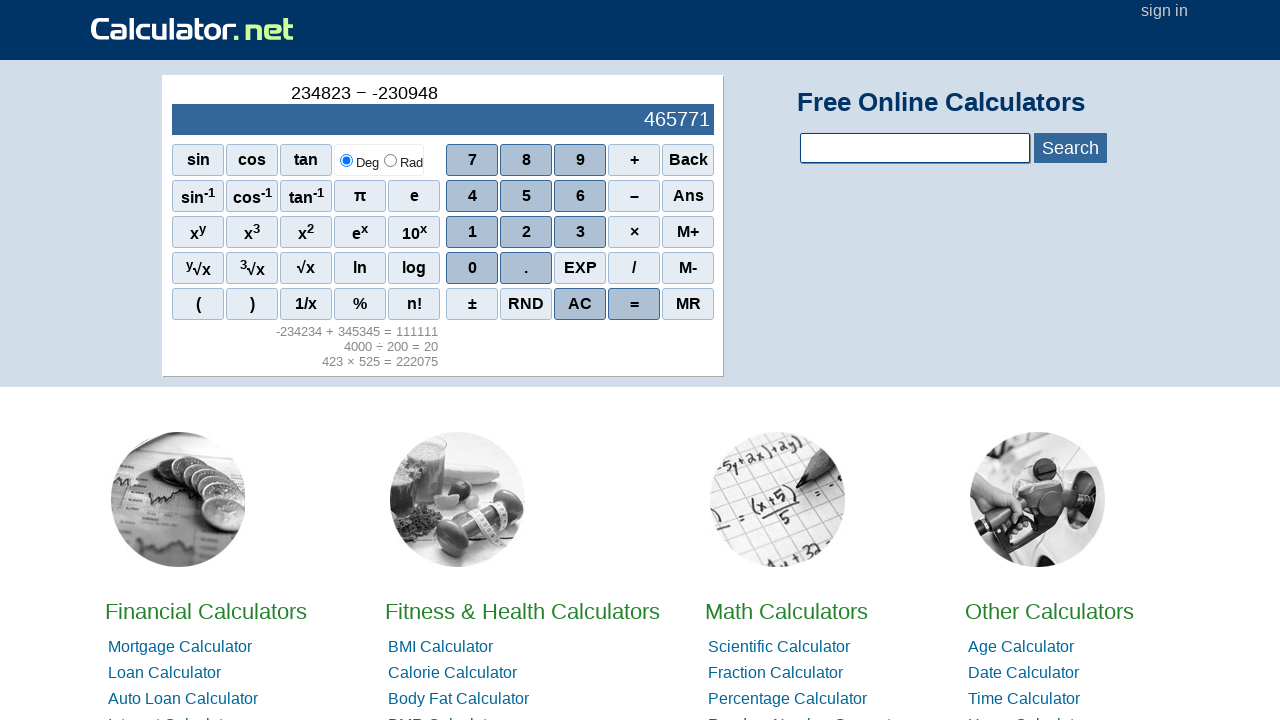

Clicked digit 2 at (526, 232) on xpath=//span[text()='2']
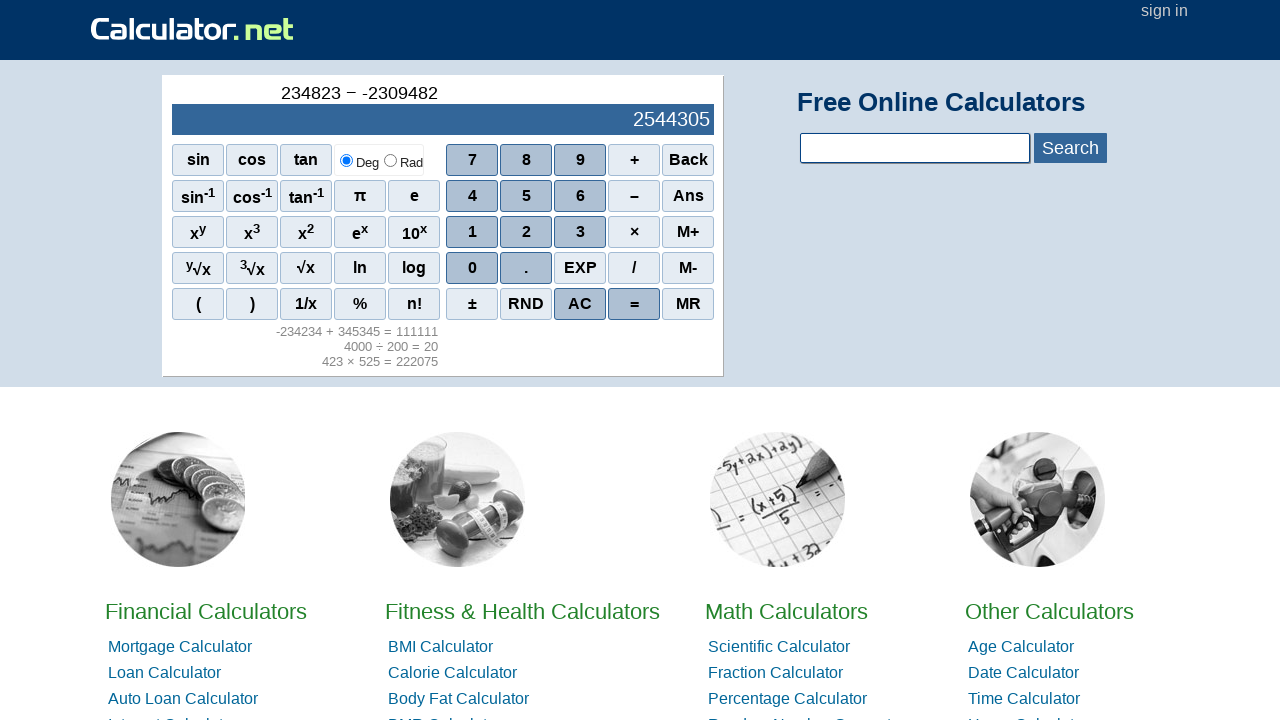

Clicked digit 3 at (580, 232) on xpath=//span[text()='3']
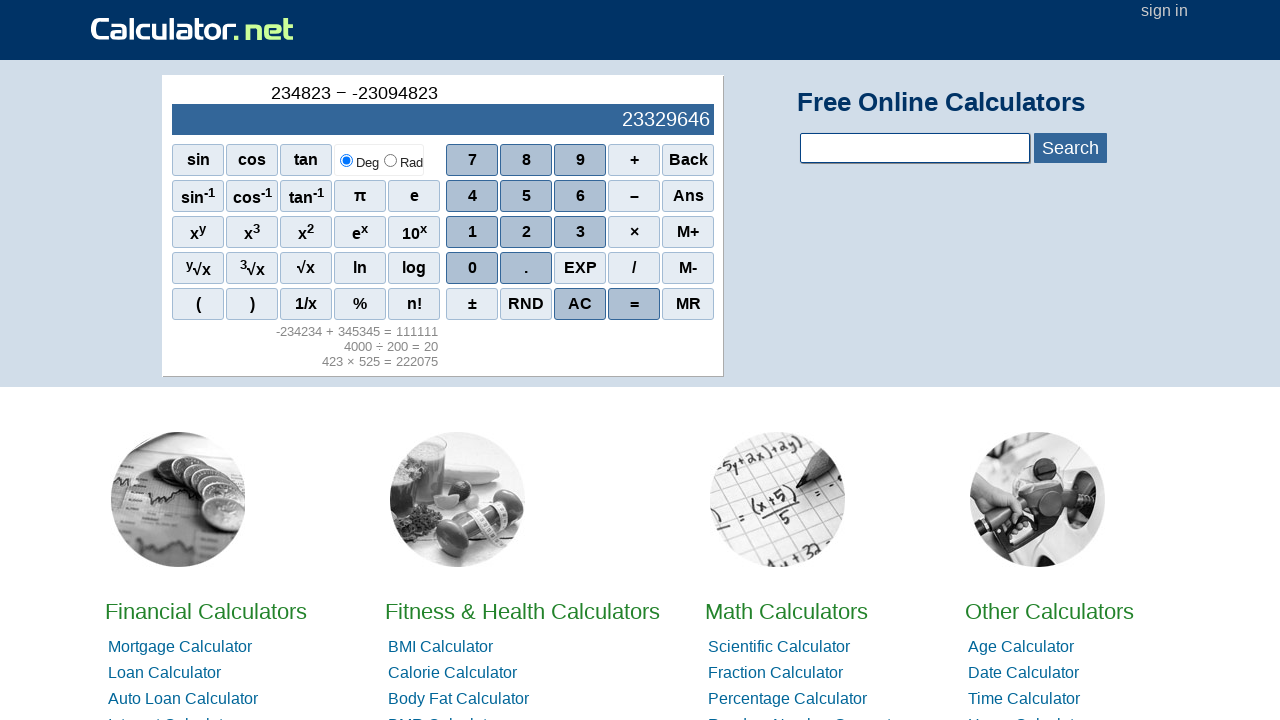

Clicked equals to get subtraction result (234823 - 2309482) at (634, 304) on xpath=//span[text()='=']
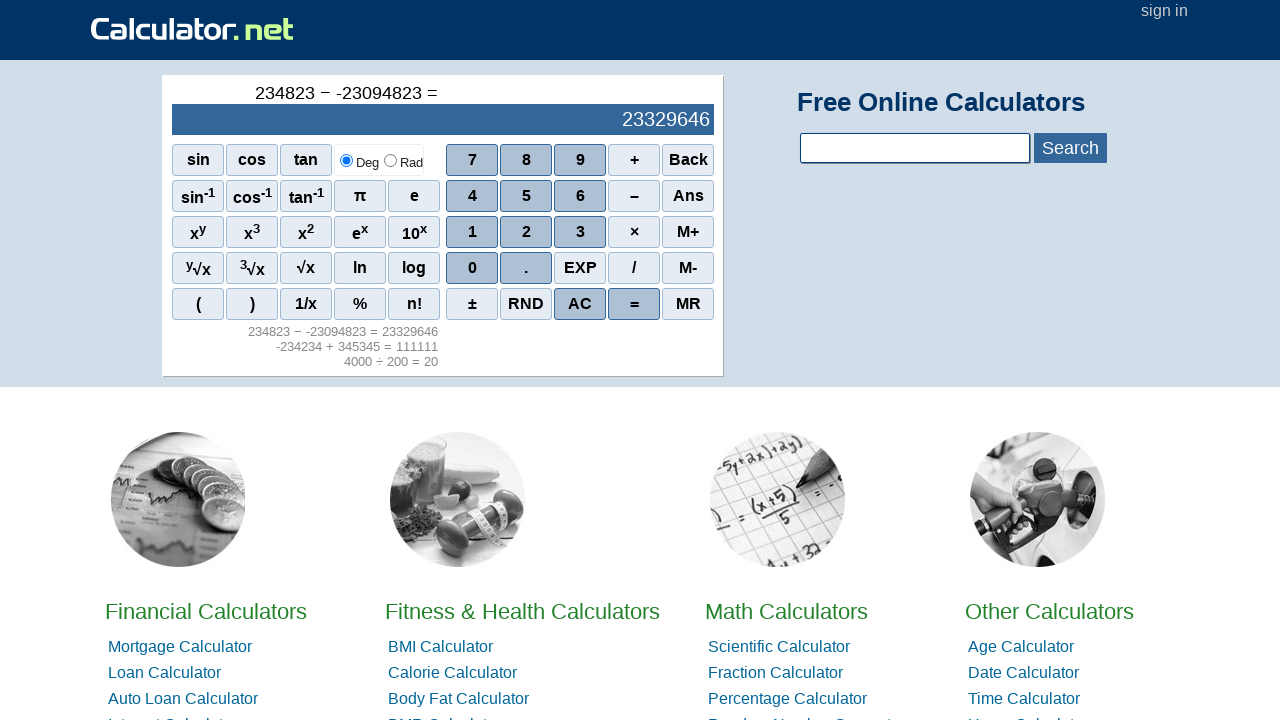

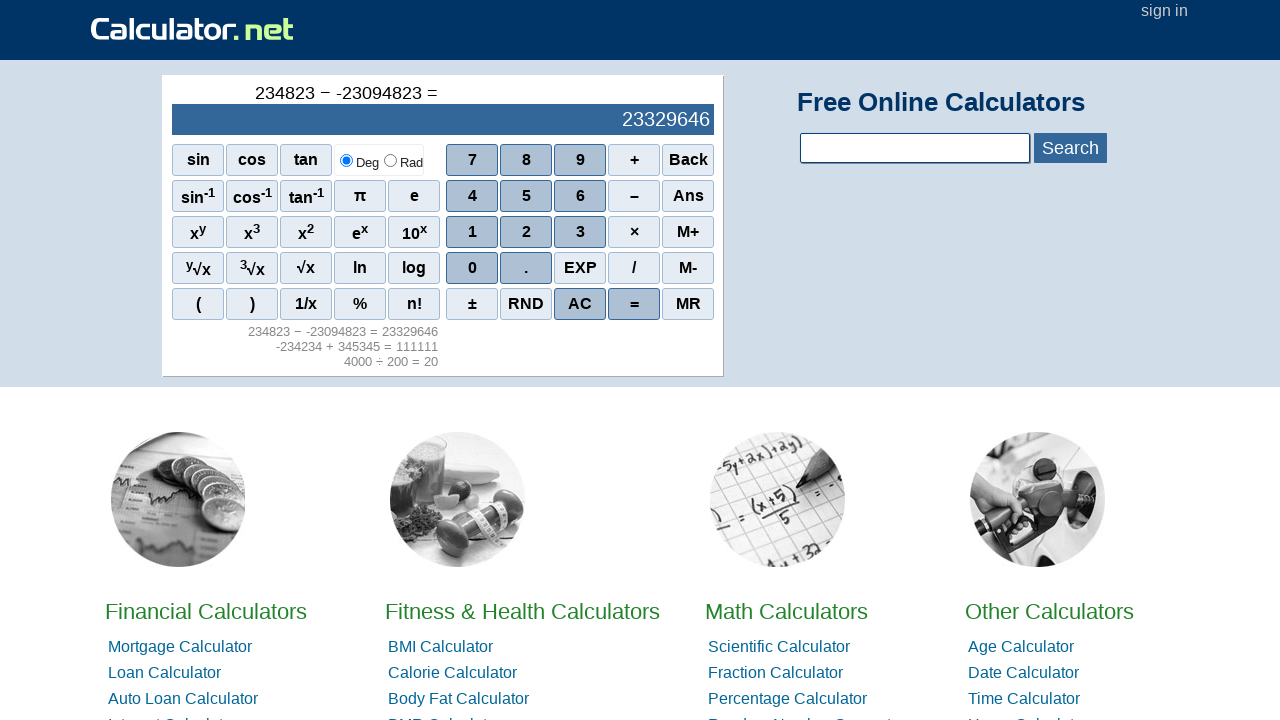